Validates that all links in the footer section of the page are working by checking their HTTP response codes

Starting URL: https://rahulshettyacademy.com/AutomationPractice/#

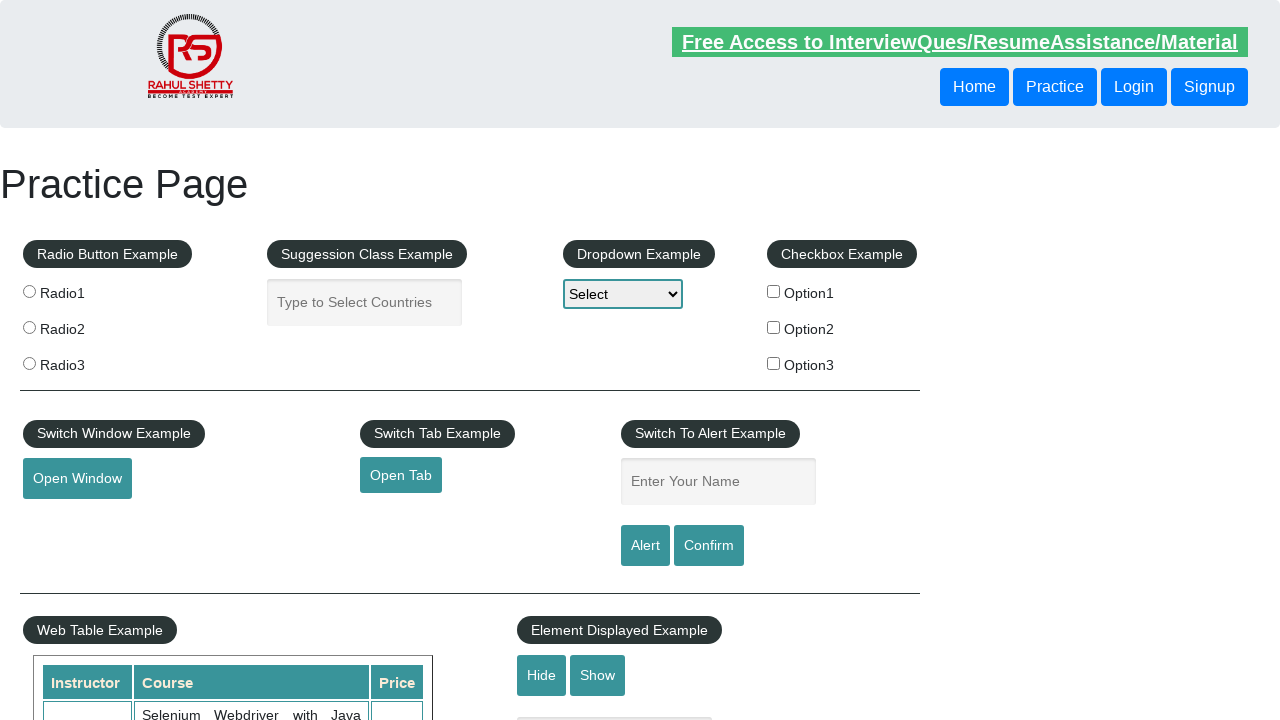

Navigated to AutomationPractice page
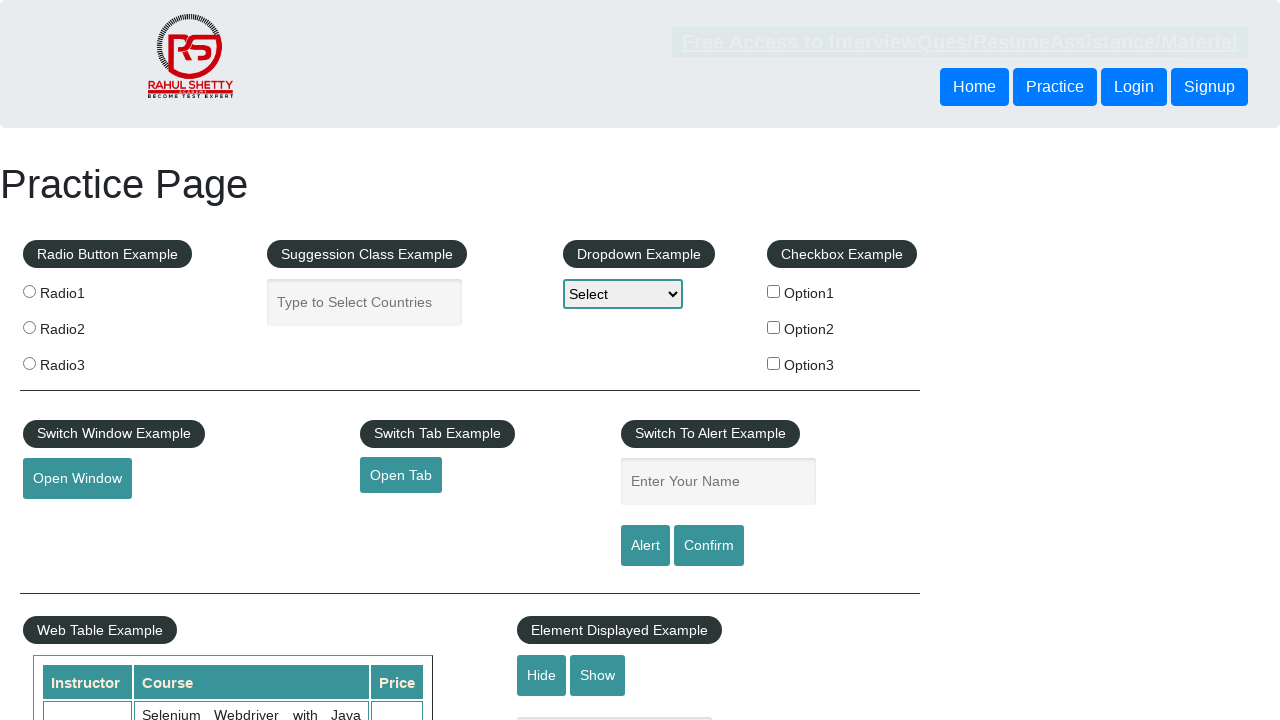

Retrieved all footer links from the page
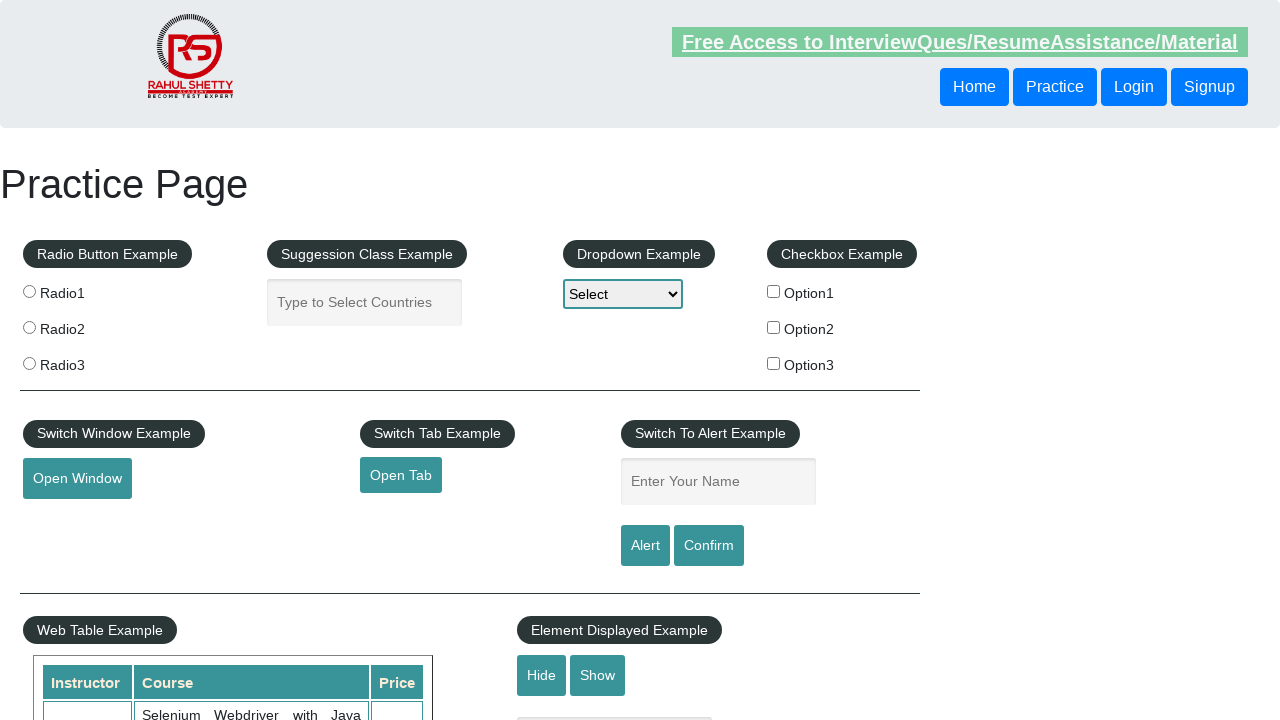

Retrieved href attribute from footer link: #
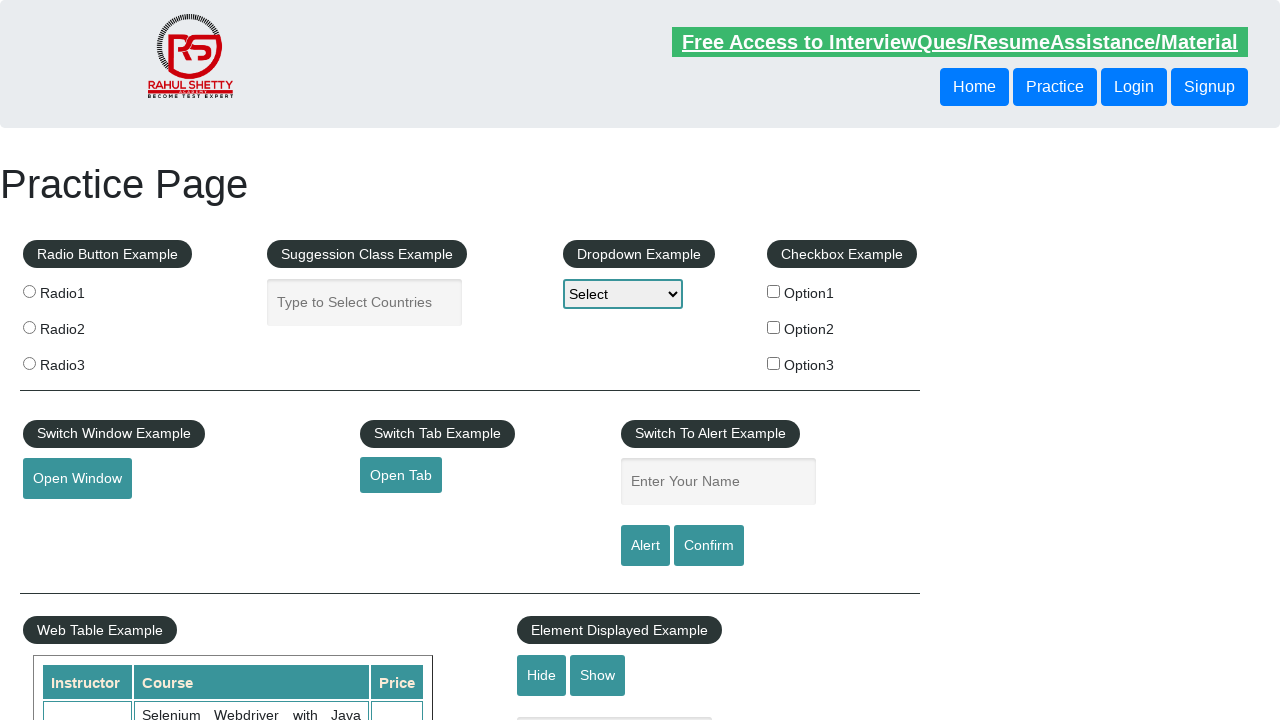

Created new page context to test link: #
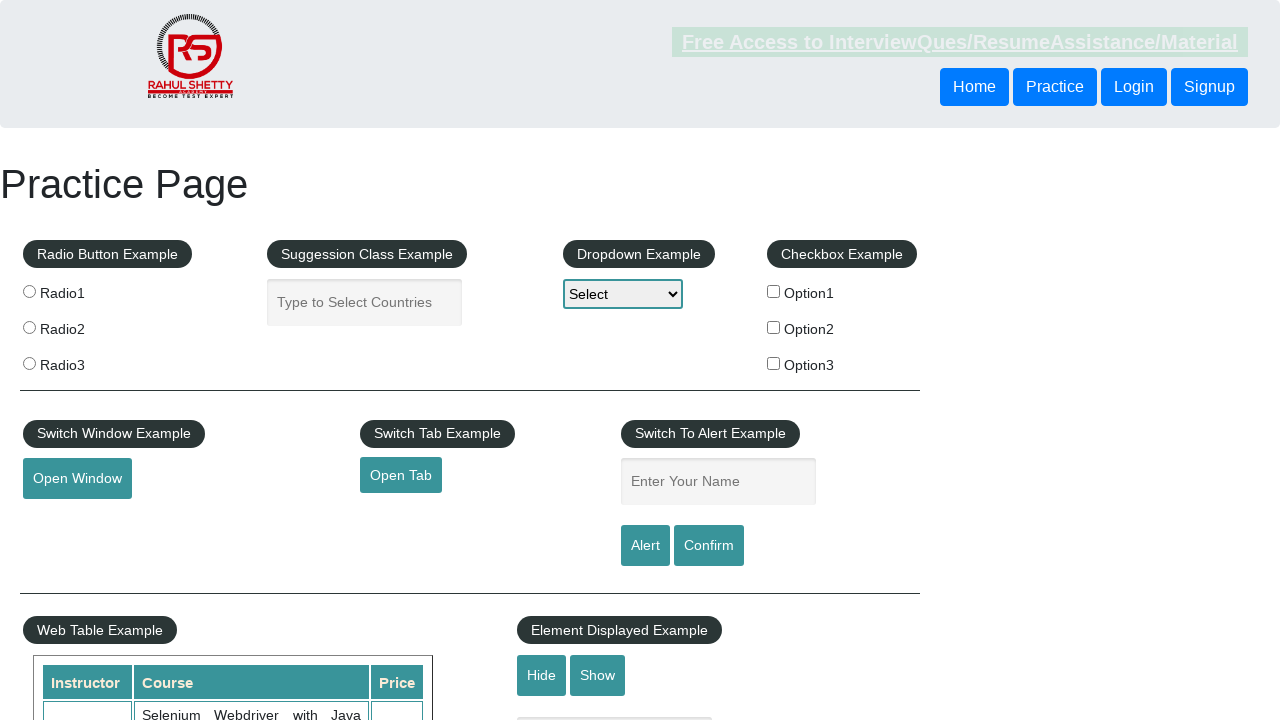

Failed to load link: # - Exception: Page.goto: Protocol error (Page.navigate): Cannot navigate to invalid URL
Call log:
  - navigating to "#", waiting until "domcontentloaded"

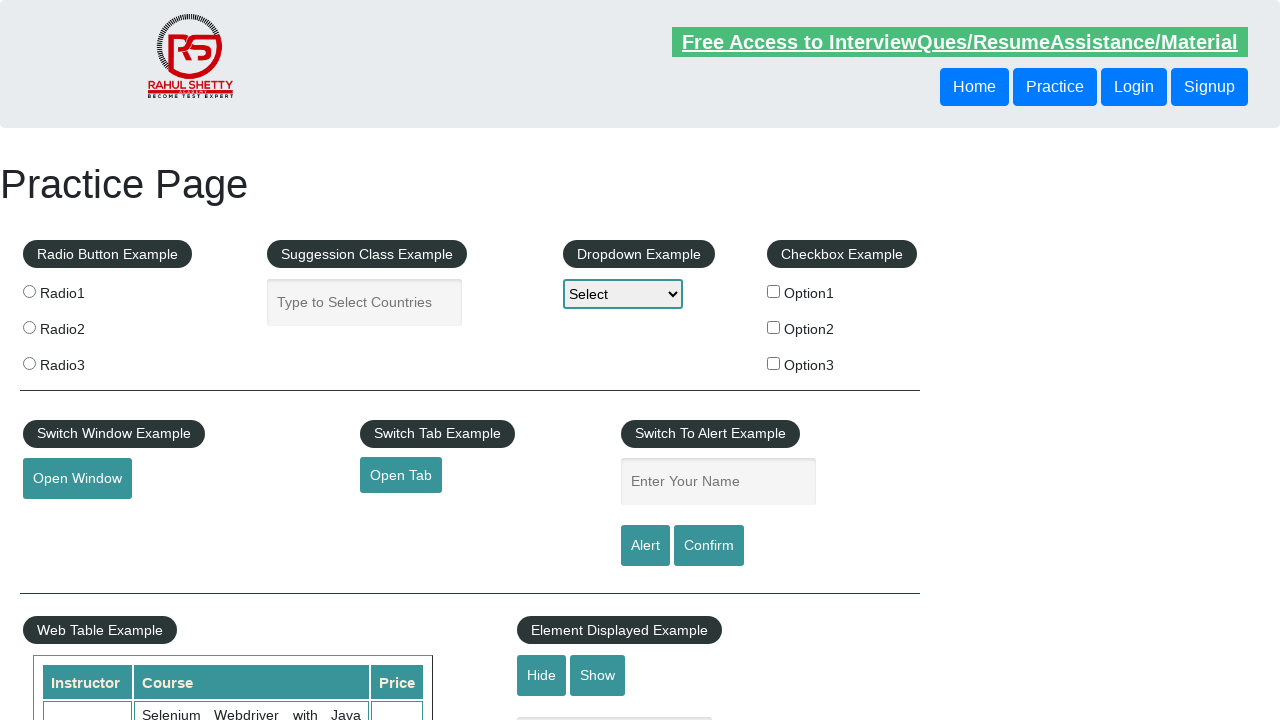

Retrieved href attribute from footer link: http://www.restapitutorial.com/
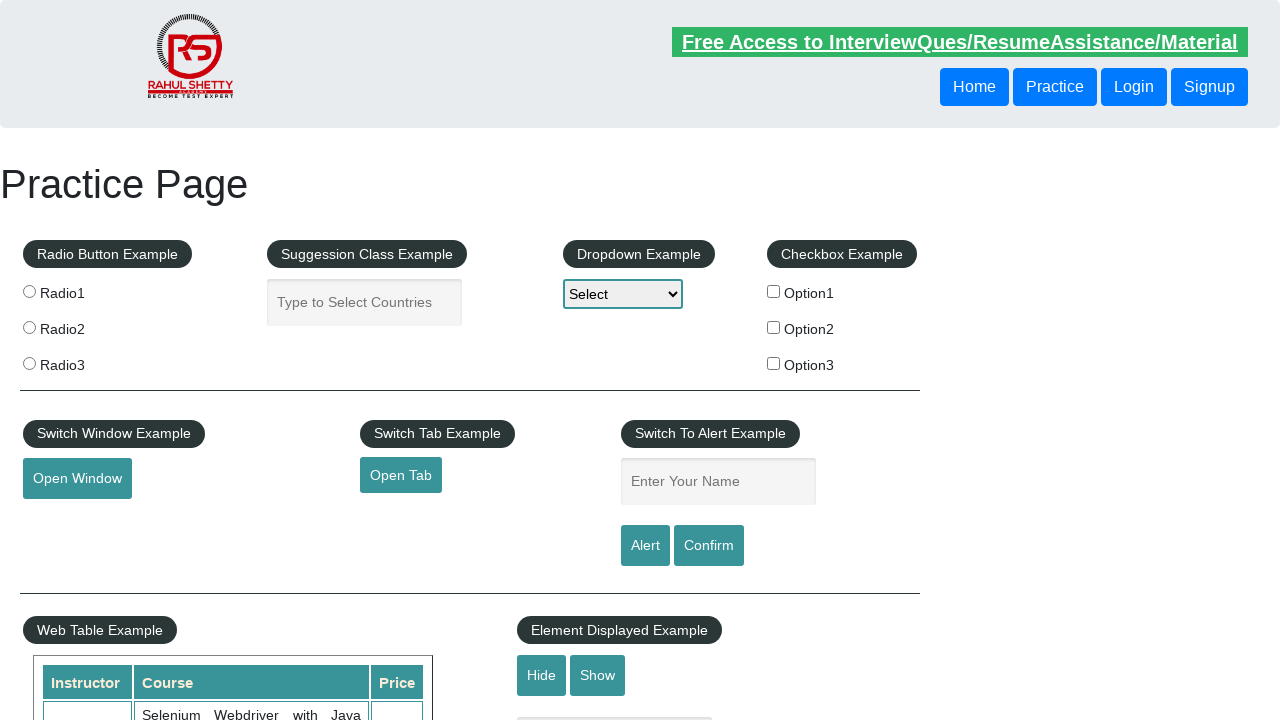

Created new page context to test link: http://www.restapitutorial.com/
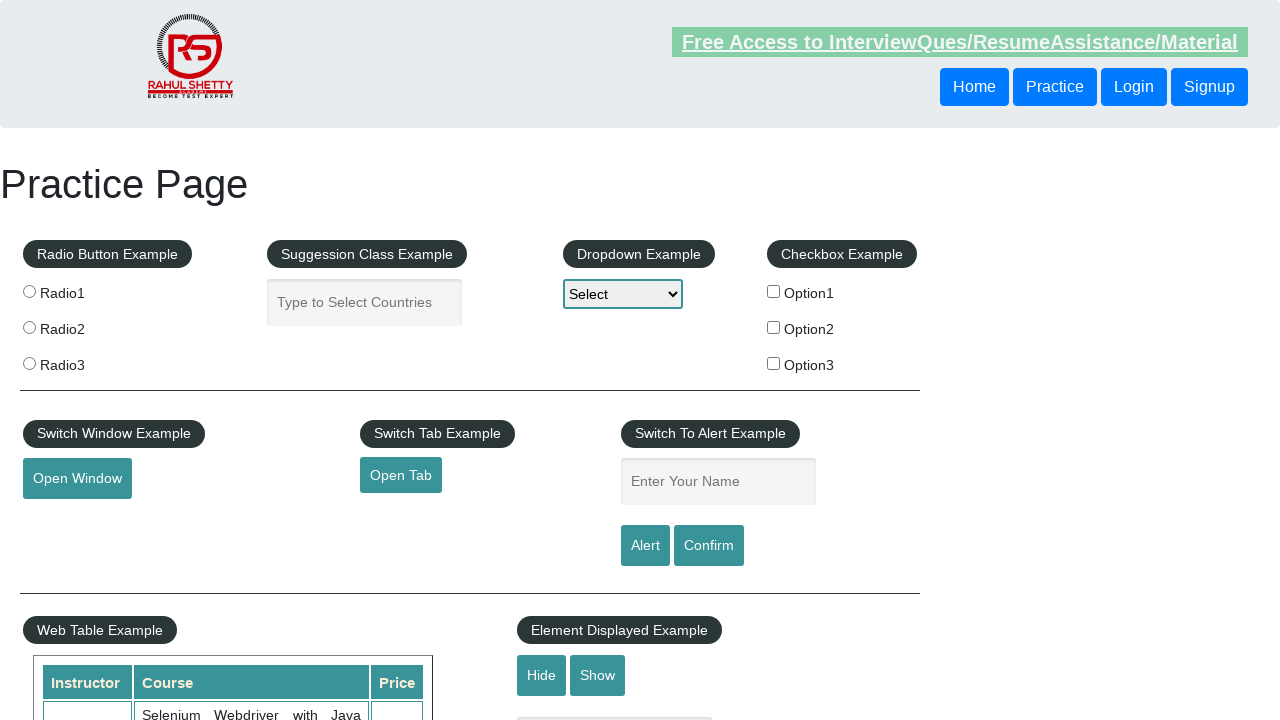

Navigated to link http://www.restapitutorial.com/ with response status: 200
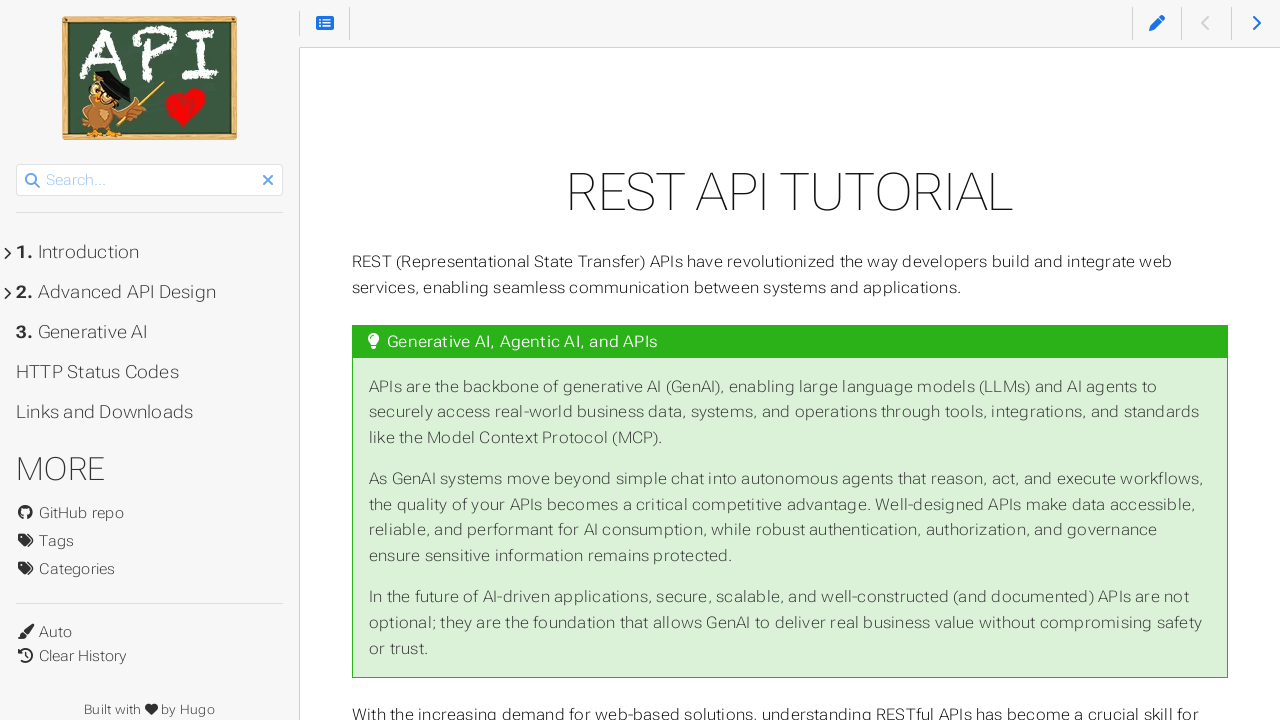

Closed test page for link: http://www.restapitutorial.com/
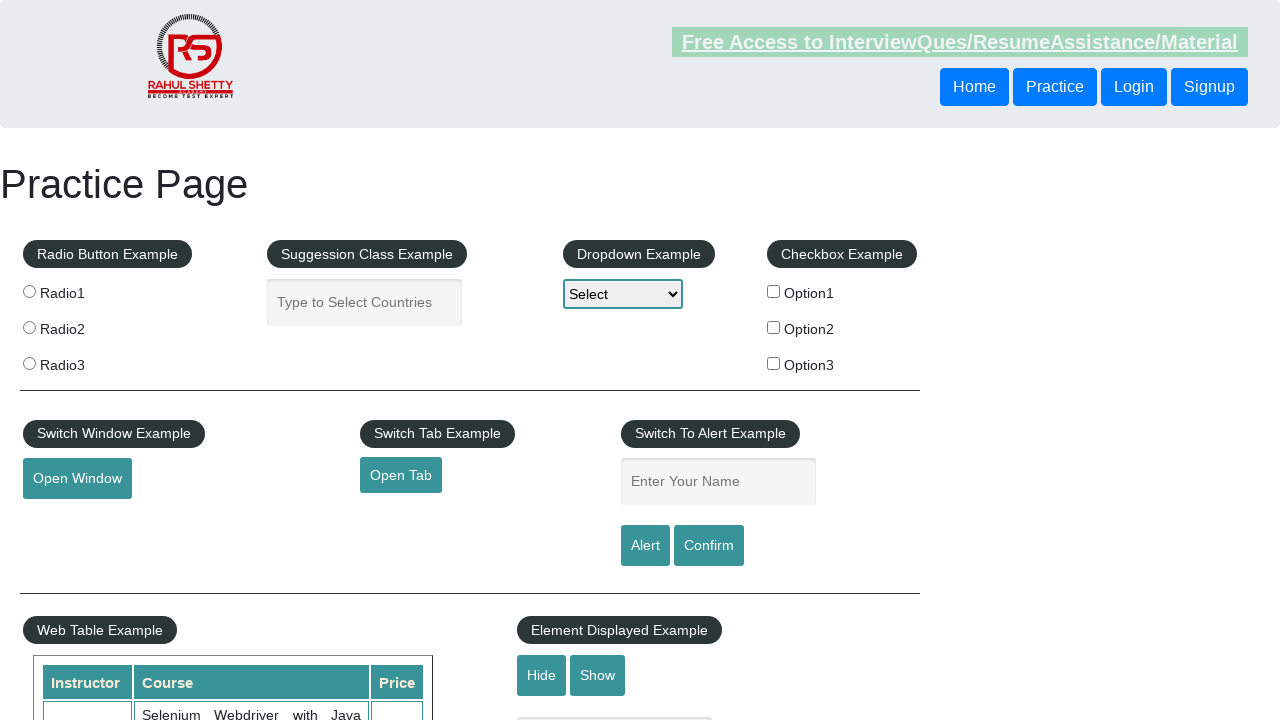

Retrieved href attribute from footer link: https://www.soapui.org/
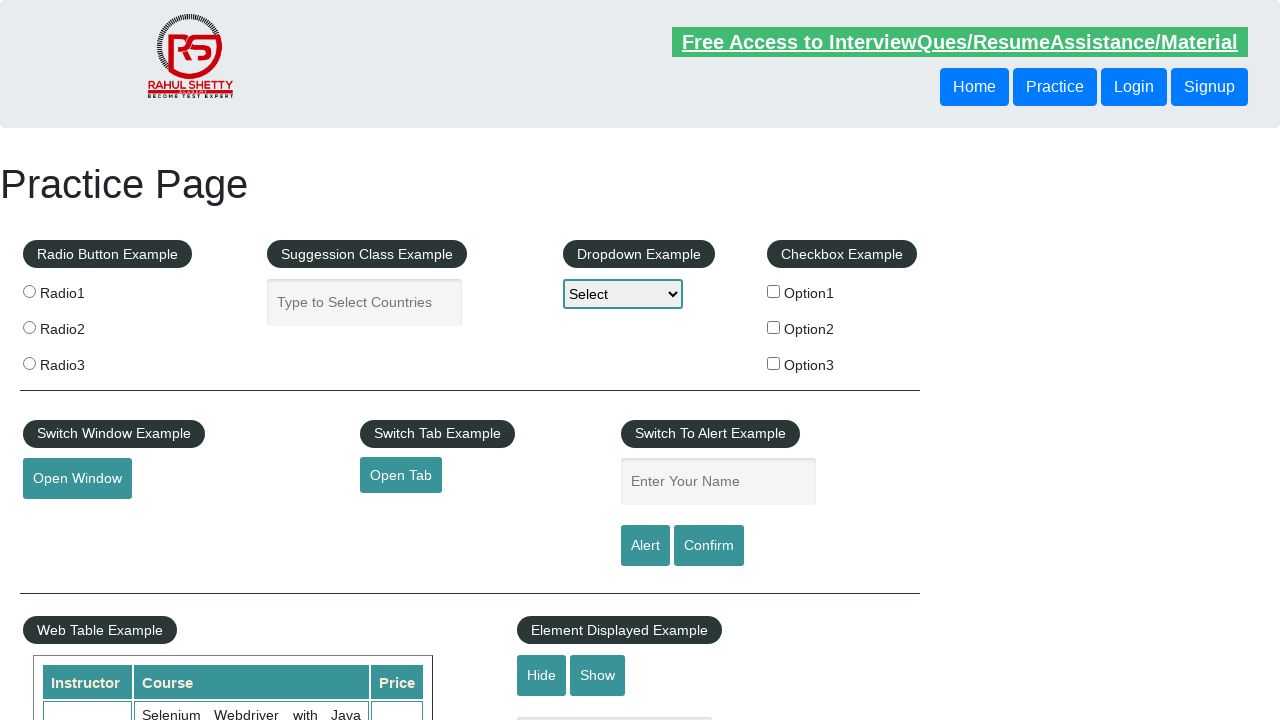

Created new page context to test link: https://www.soapui.org/
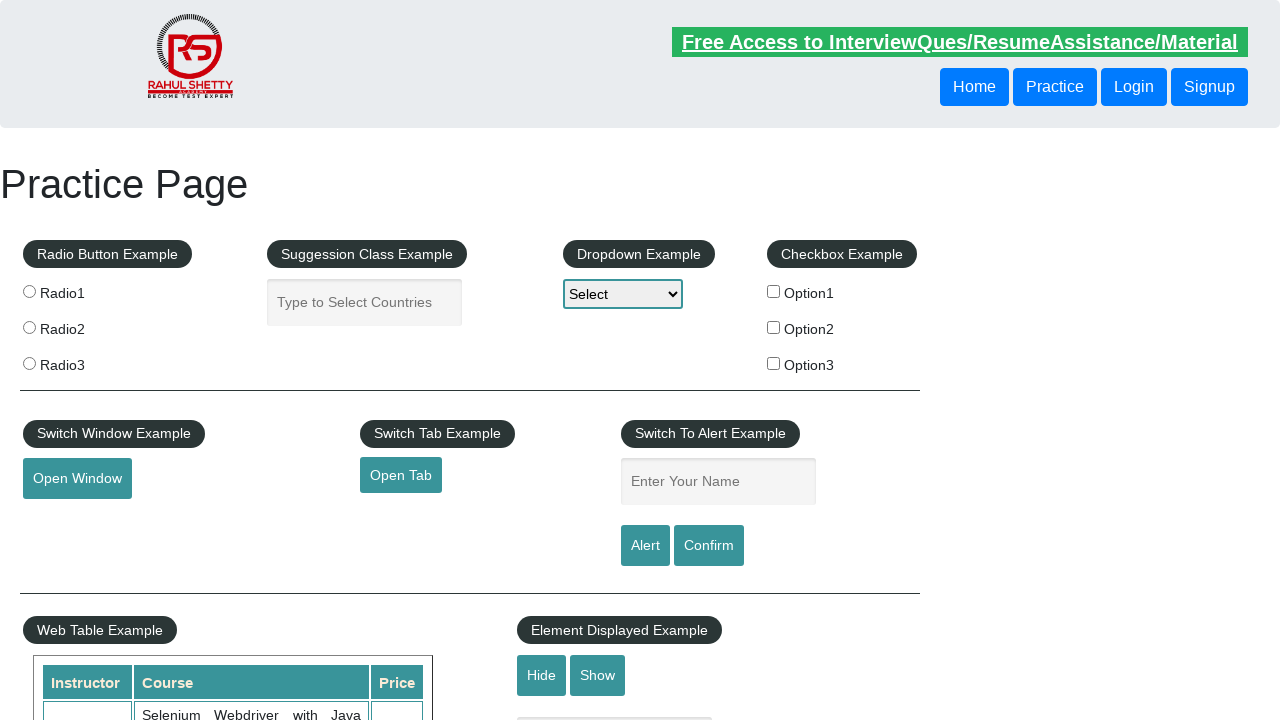

Navigated to link https://www.soapui.org/ with response status: 200
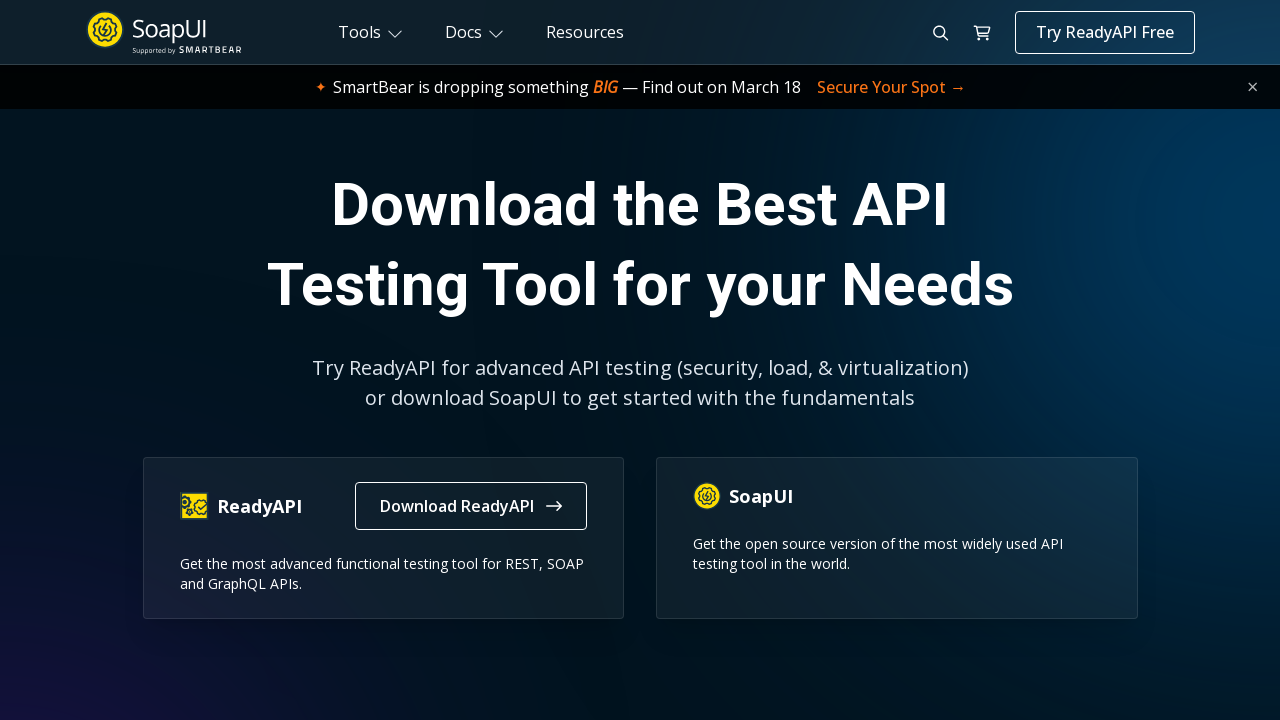

Closed test page for link: https://www.soapui.org/
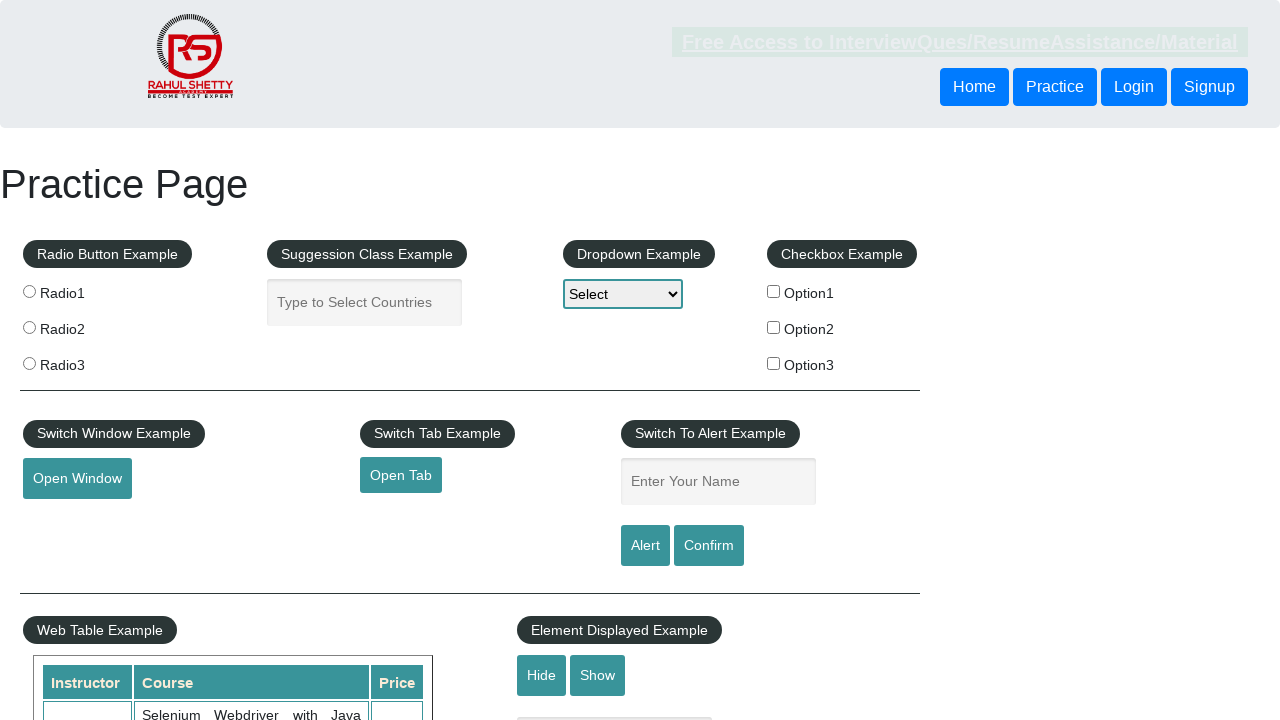

Retrieved href attribute from footer link: https://courses.rahulshettyacademy.com/p/appium-tutorial
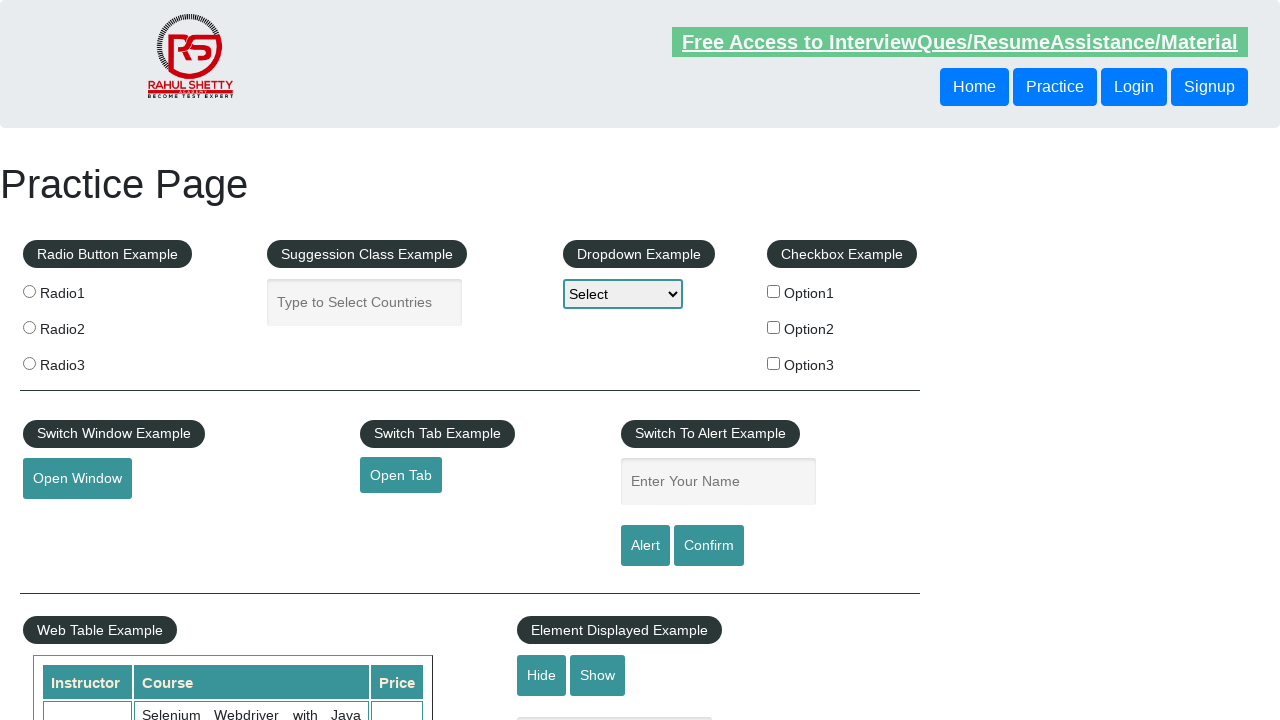

Created new page context to test link: https://courses.rahulshettyacademy.com/p/appium-tutorial
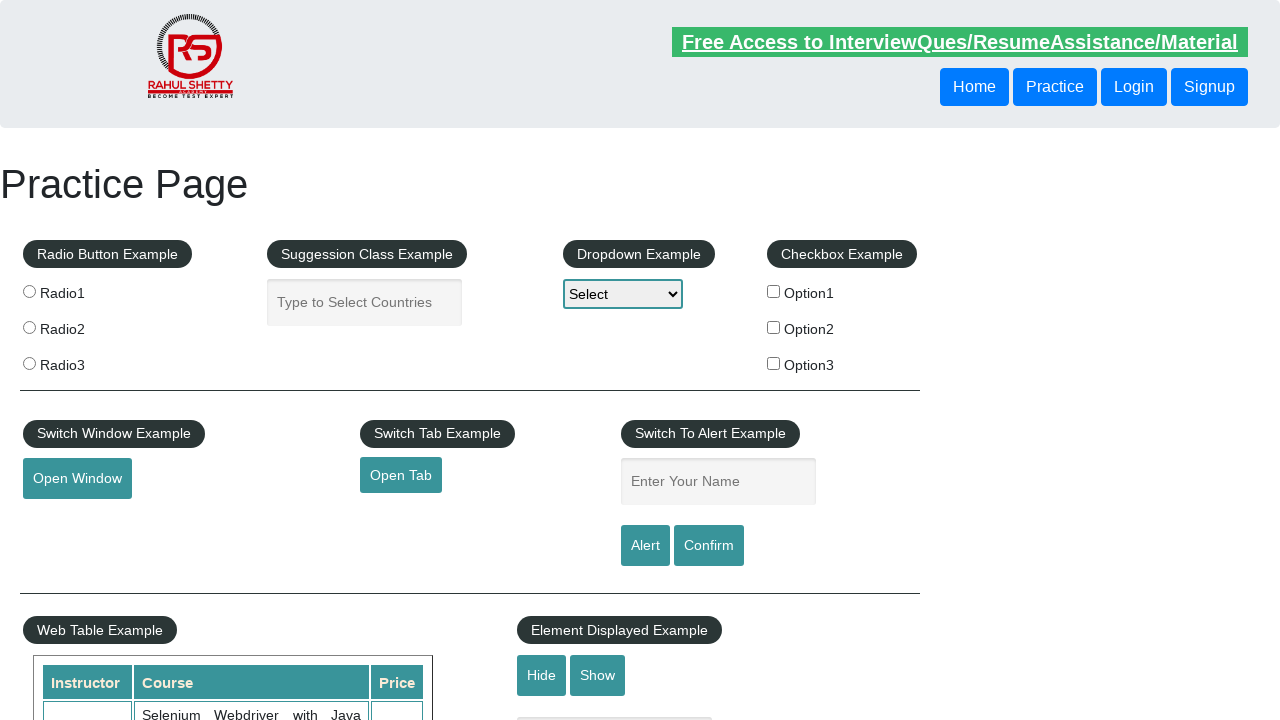

Navigated to link https://courses.rahulshettyacademy.com/p/appium-tutorial with response status: 200
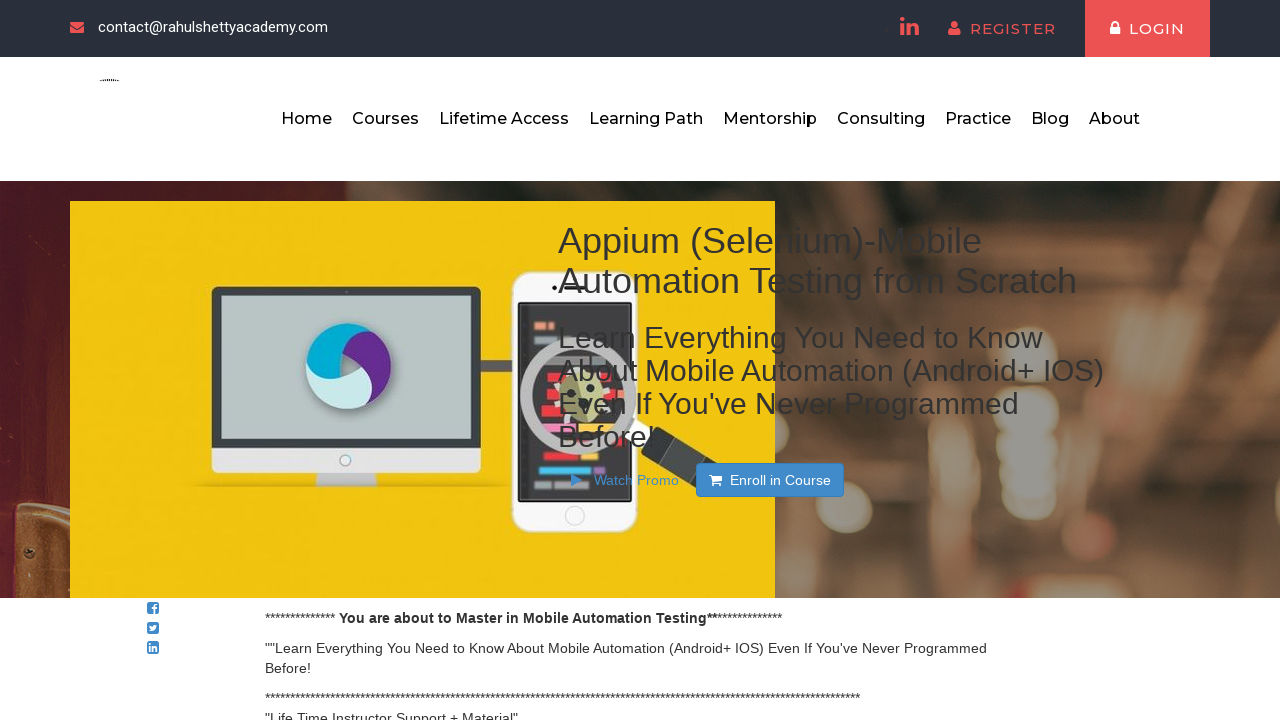

Closed test page for link: https://courses.rahulshettyacademy.com/p/appium-tutorial
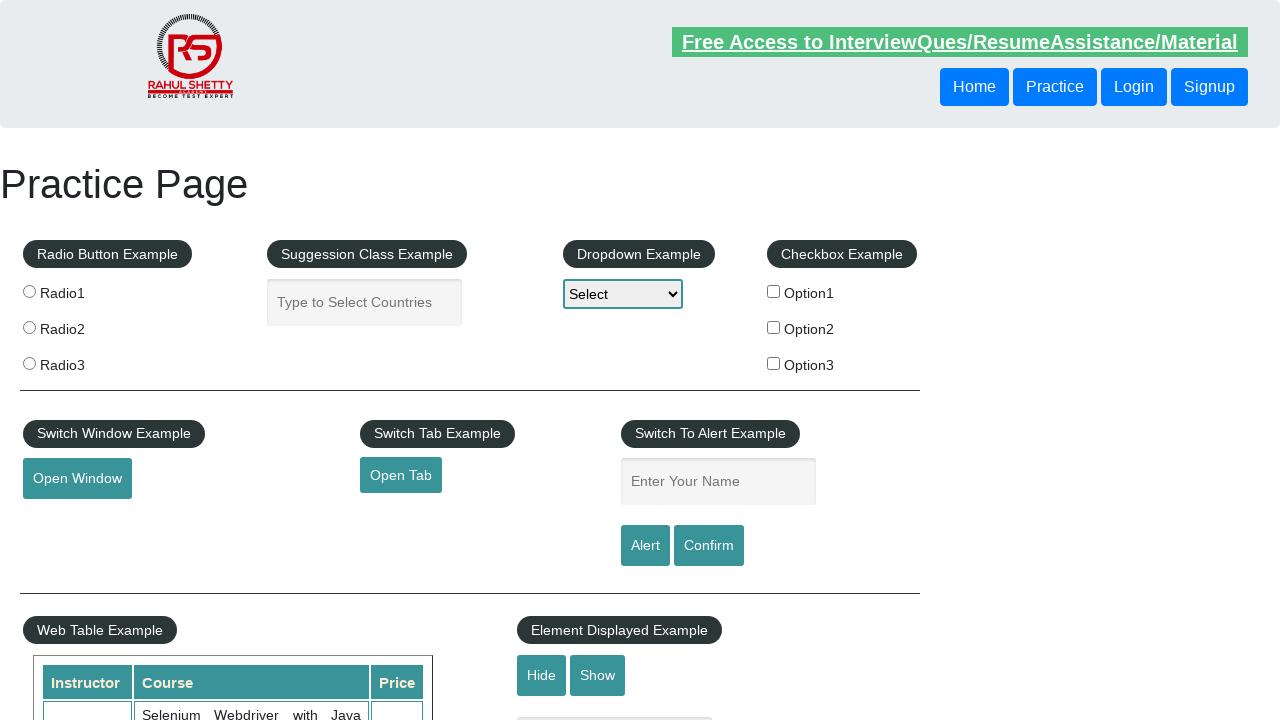

Retrieved href attribute from footer link: https://jmeter.apache.org/
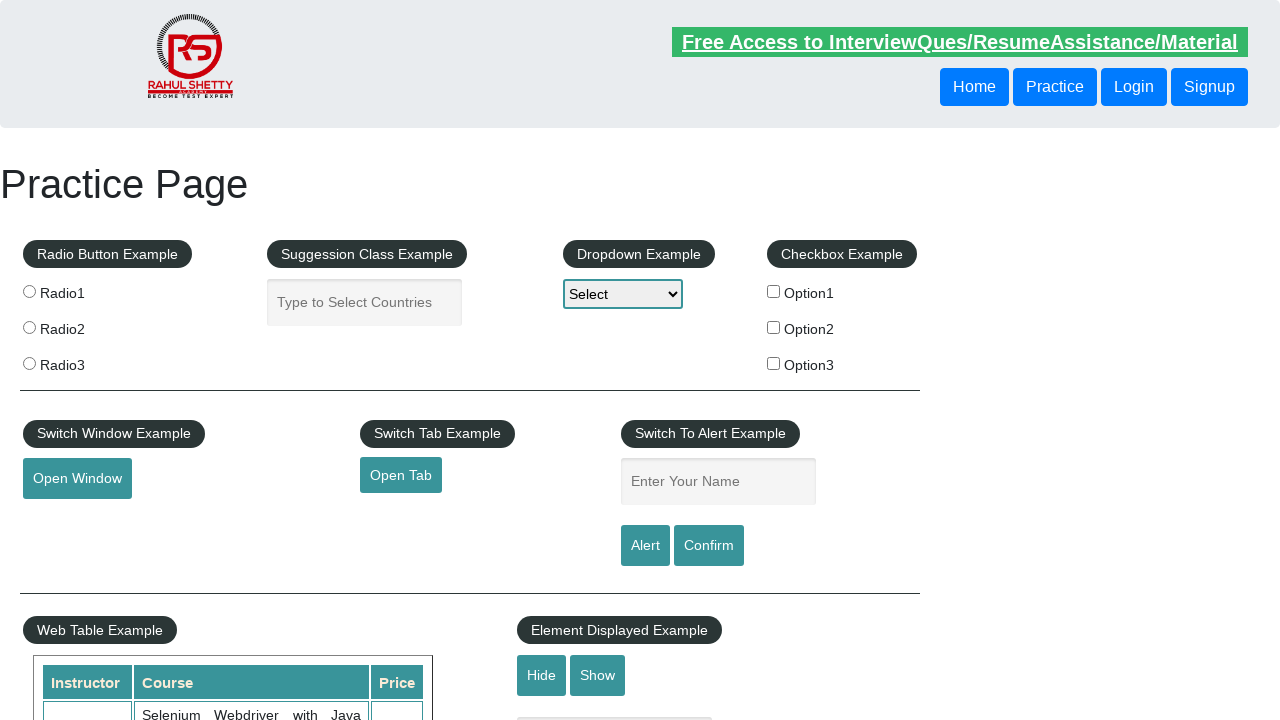

Created new page context to test link: https://jmeter.apache.org/
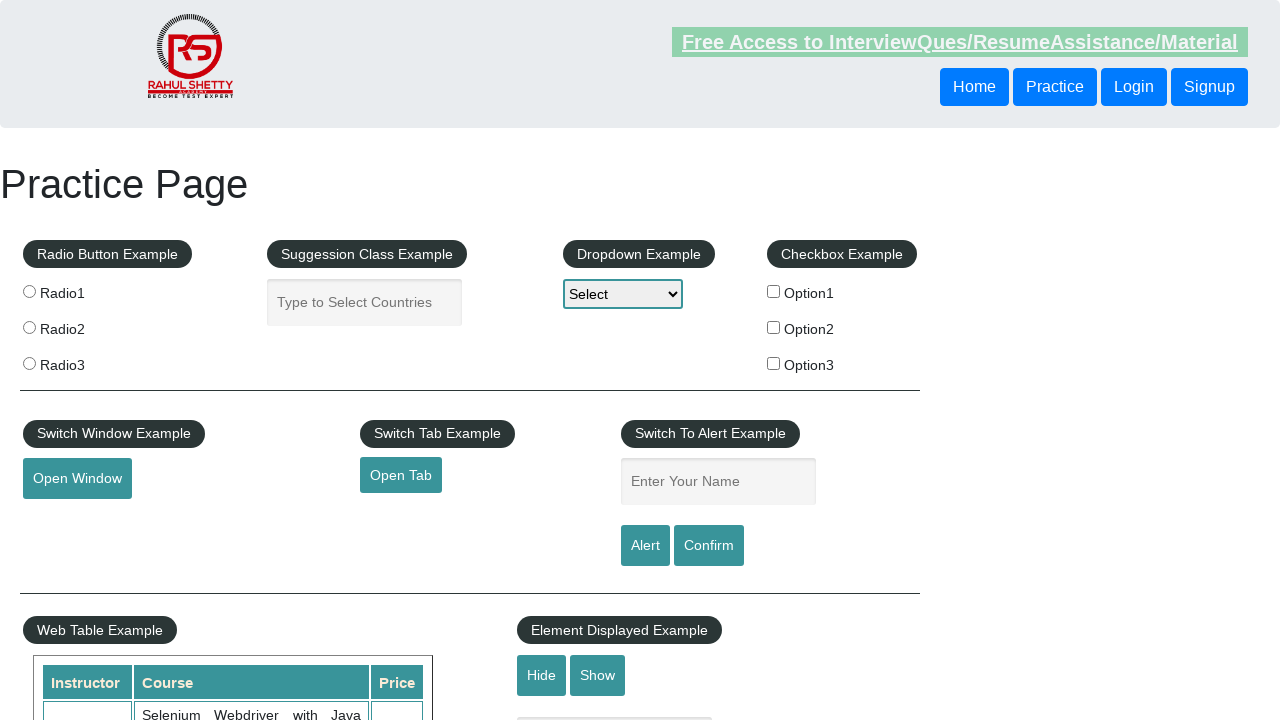

Navigated to link https://jmeter.apache.org/ with response status: 200
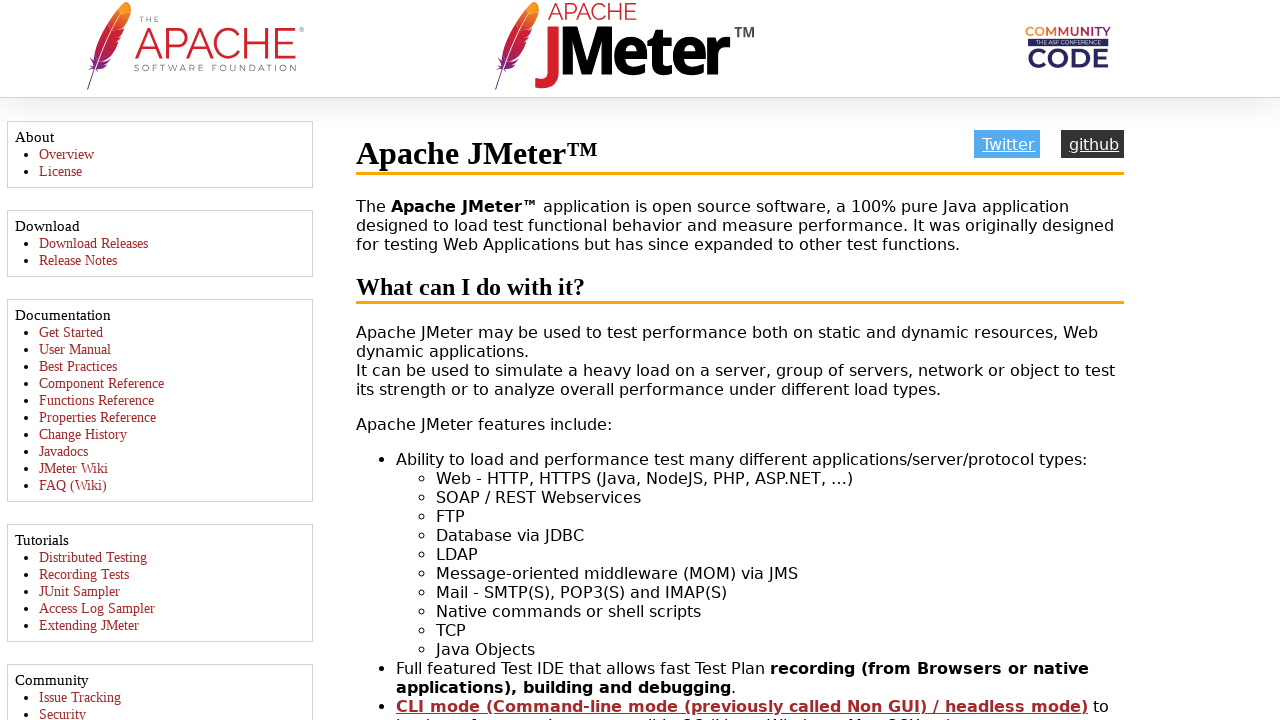

Closed test page for link: https://jmeter.apache.org/
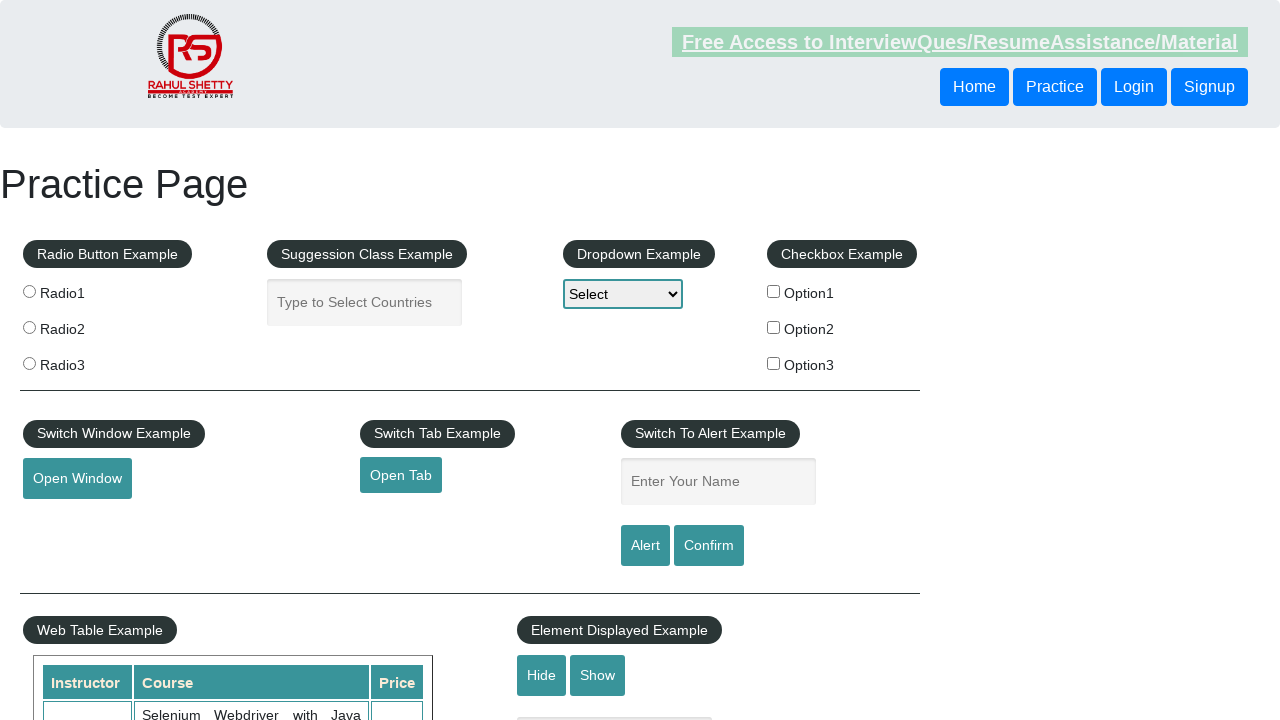

Retrieved href attribute from footer link: #
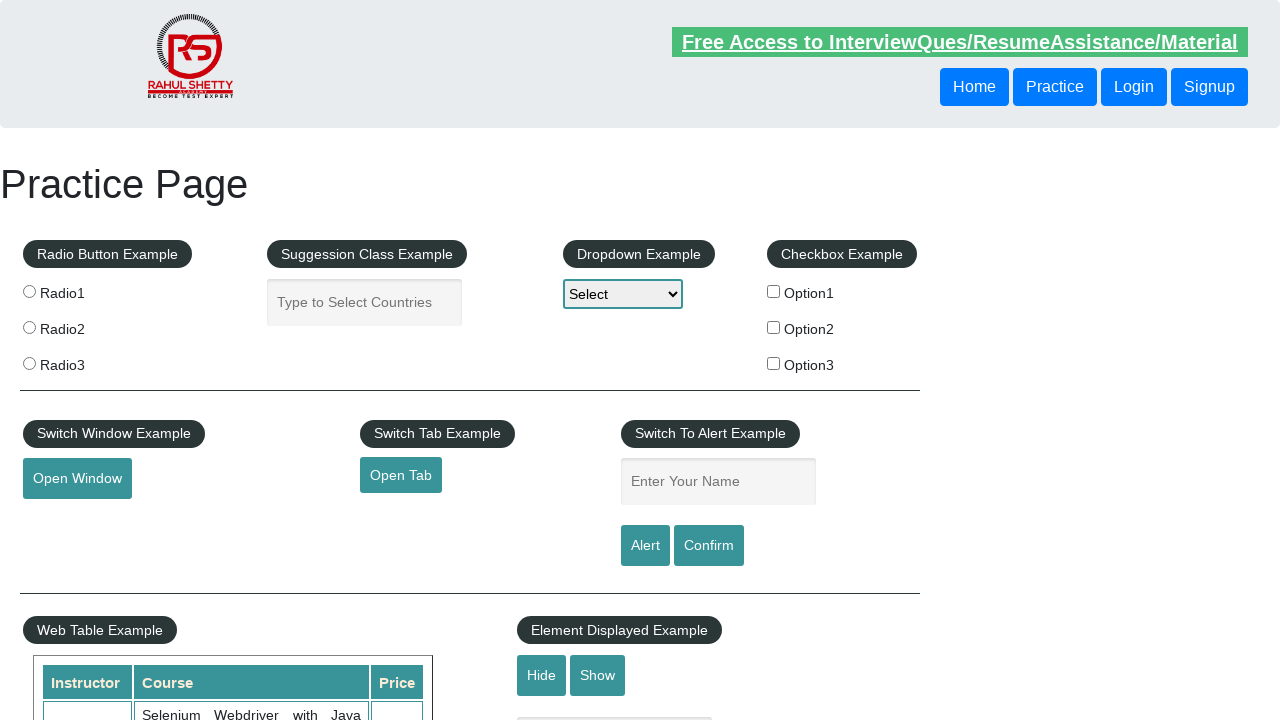

Created new page context to test link: #
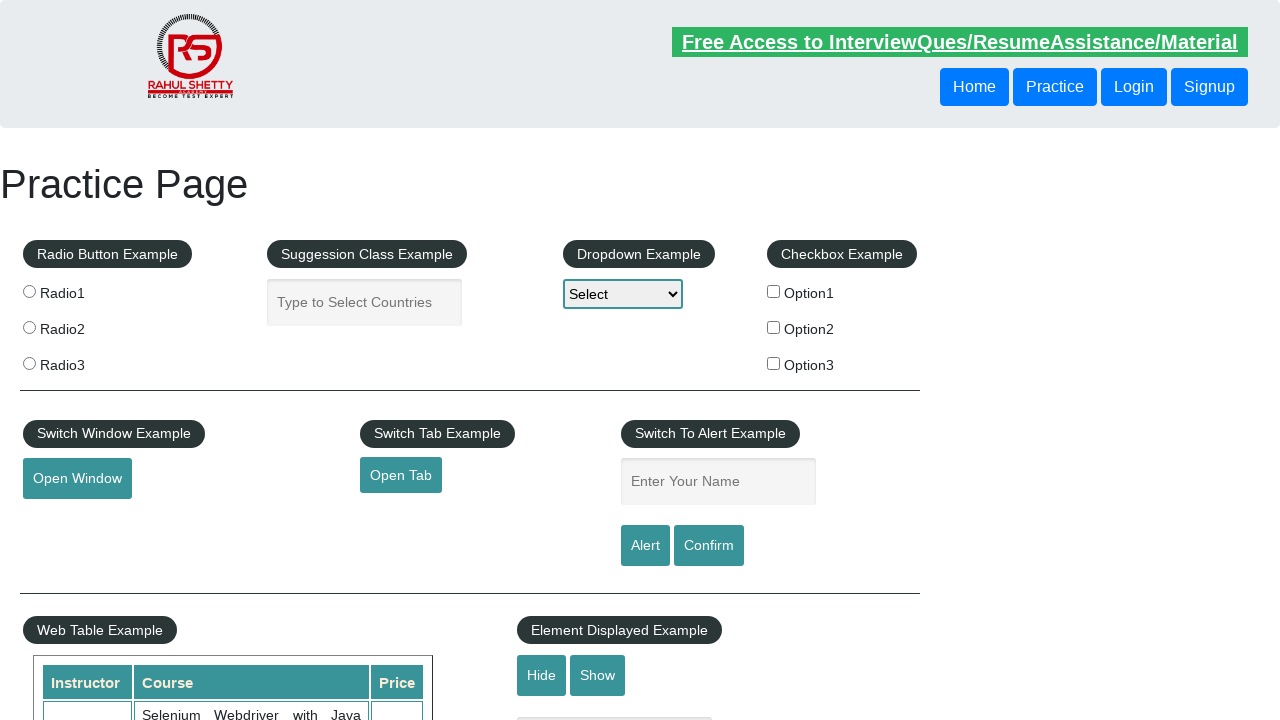

Failed to load link: # - Exception: Page.goto: Protocol error (Page.navigate): Cannot navigate to invalid URL
Call log:
  - navigating to "#", waiting until "domcontentloaded"

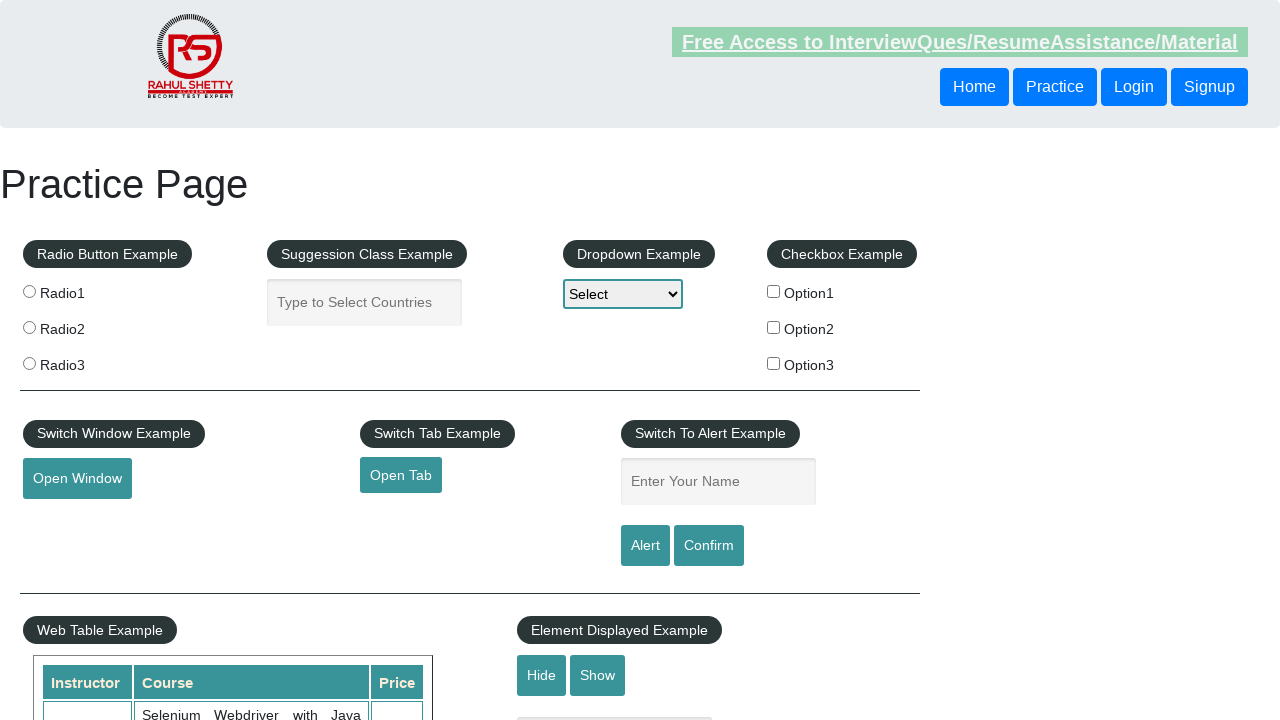

Retrieved href attribute from footer link: https://rahulshettyacademy.com/brokenlink
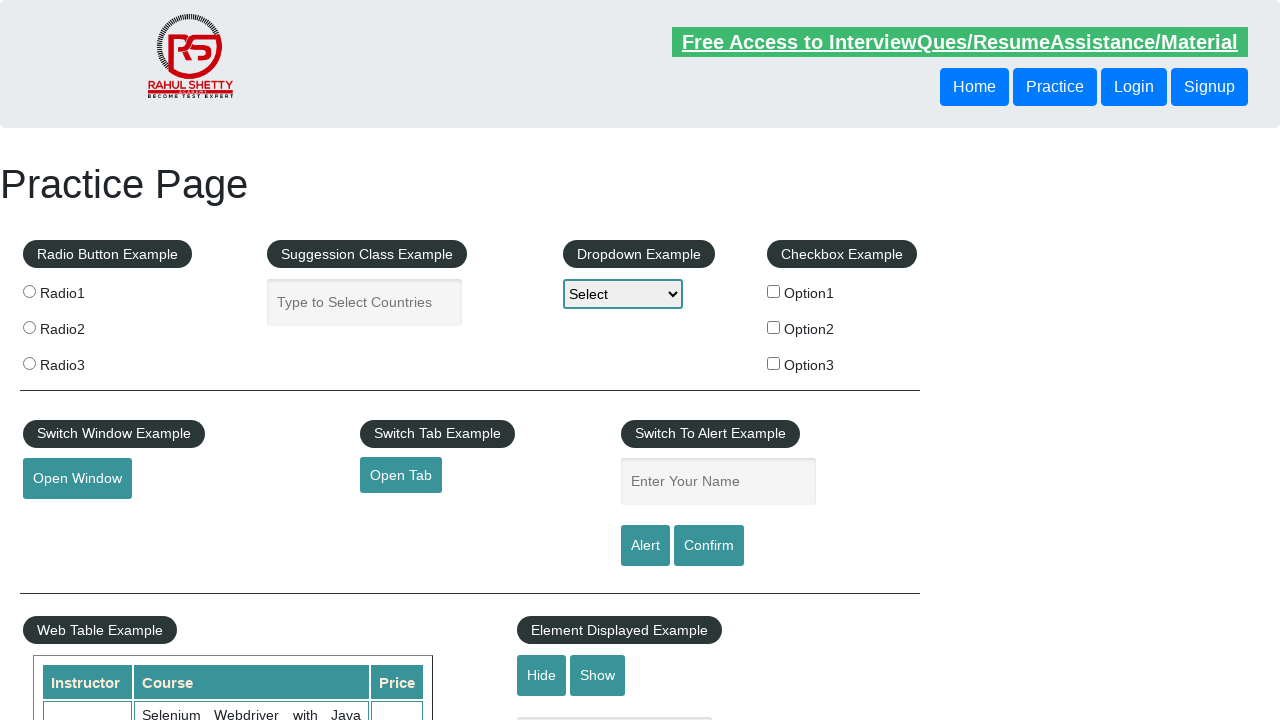

Created new page context to test link: https://rahulshettyacademy.com/brokenlink
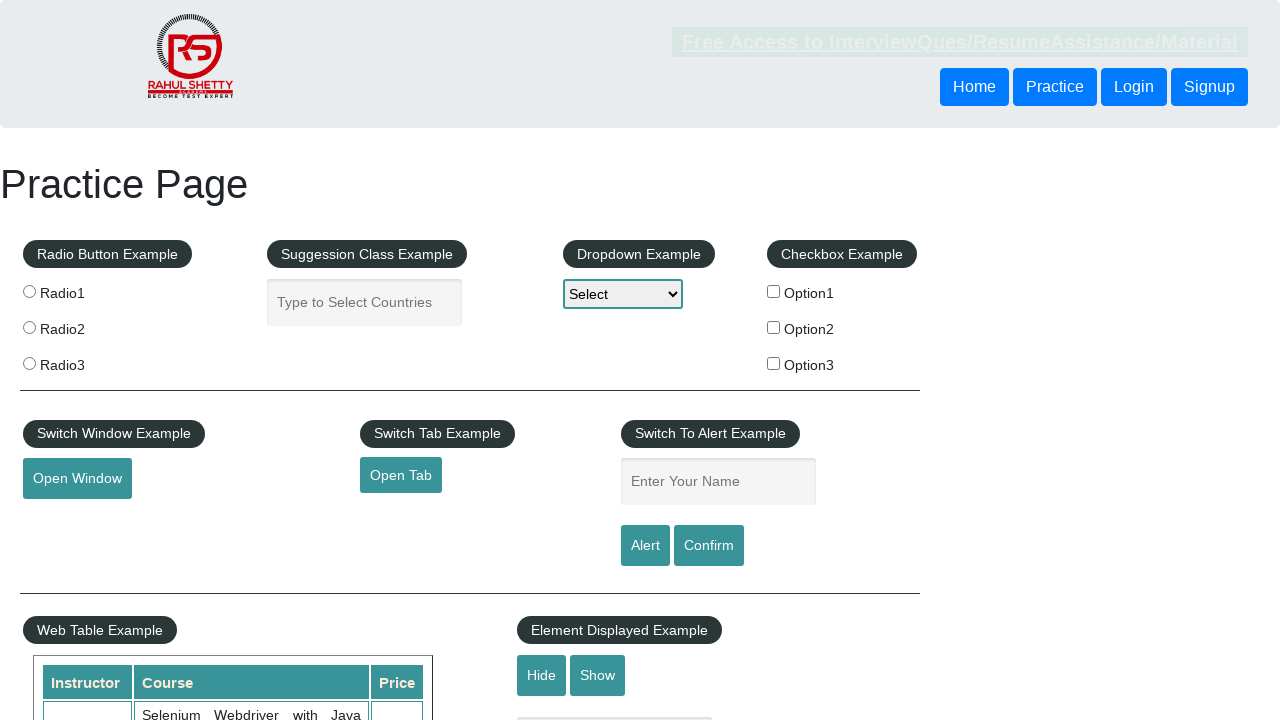

Navigated to link https://rahulshettyacademy.com/brokenlink with response status: 404
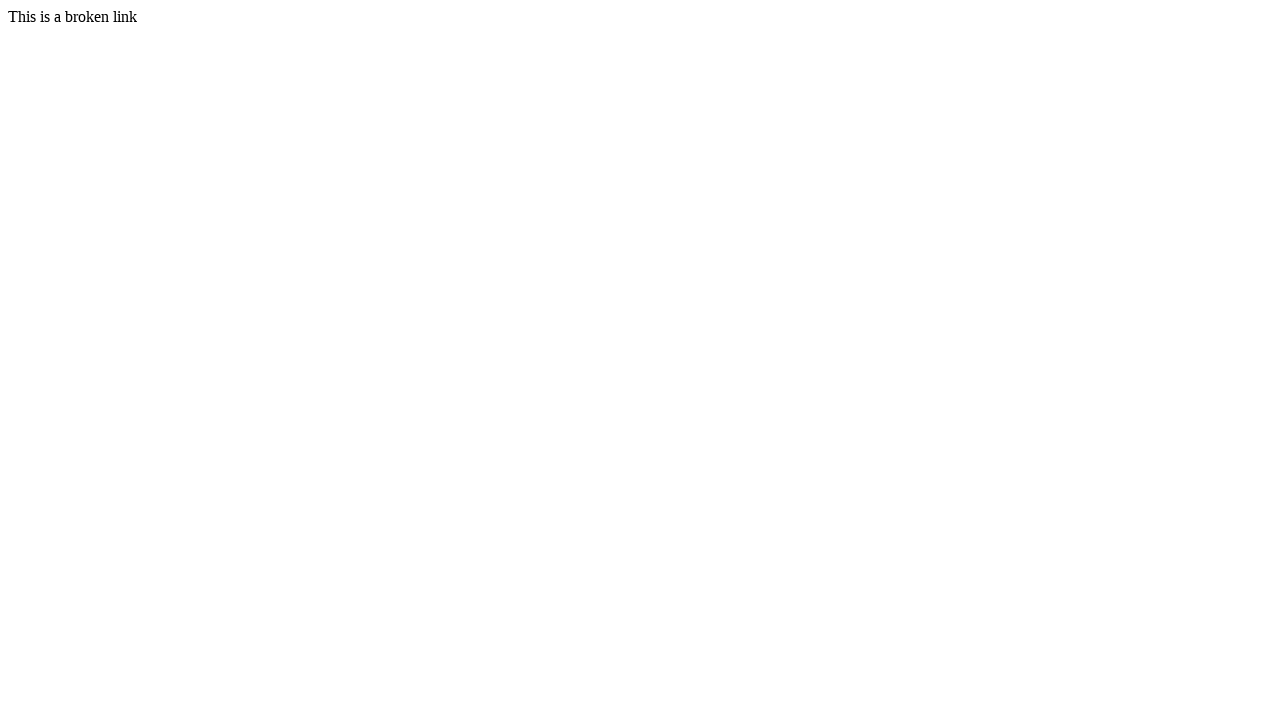

Broken link detected: Broken Link - Status code: 404
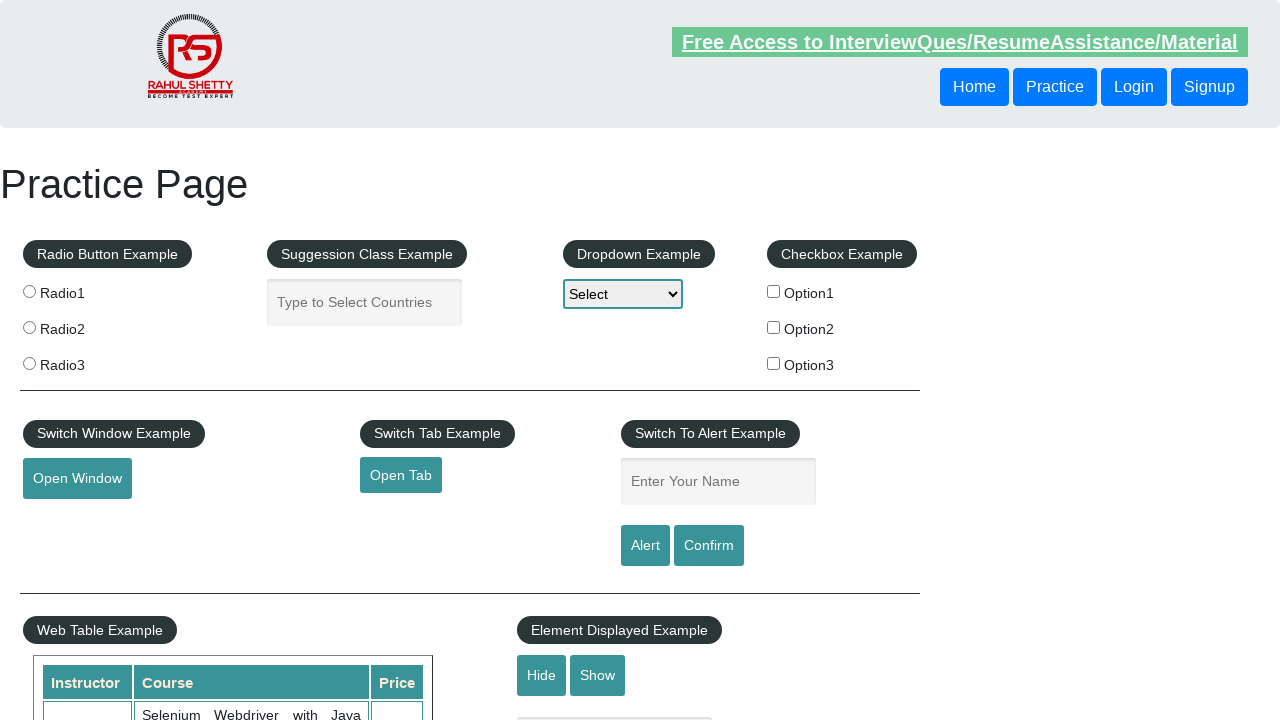

Closed test page for link: https://rahulshettyacademy.com/brokenlink
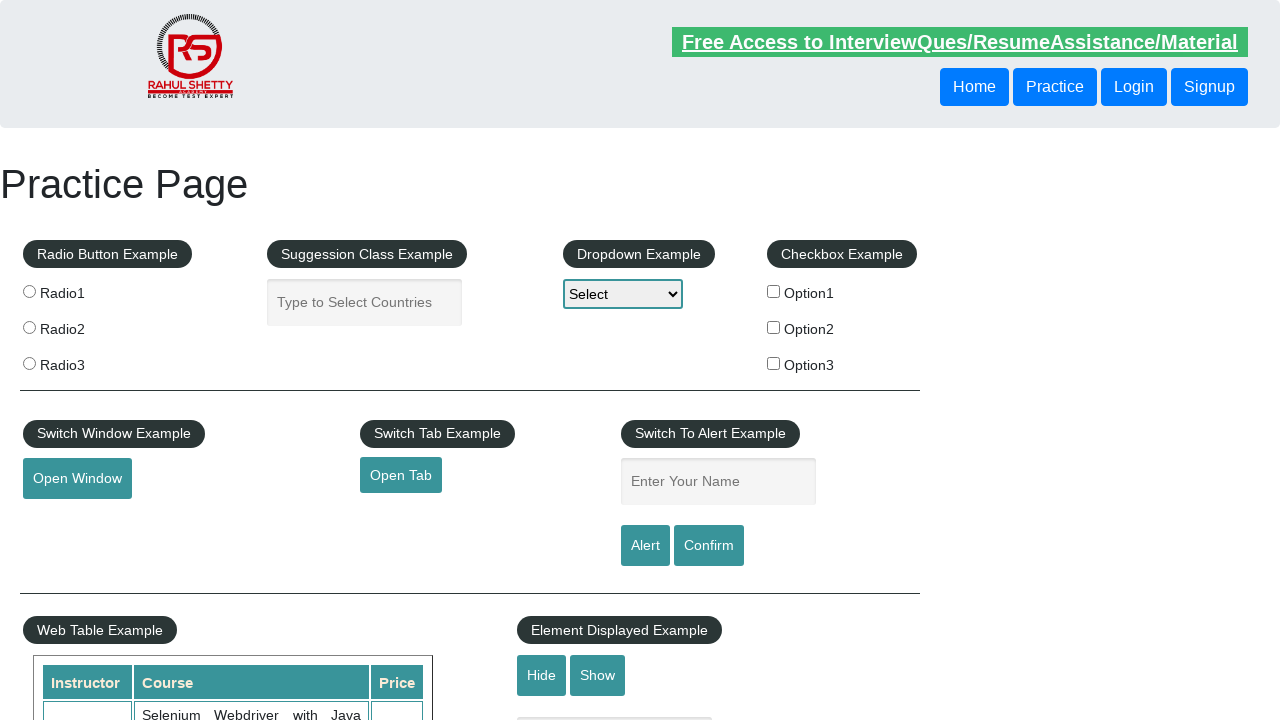

Retrieved href attribute from footer link: #
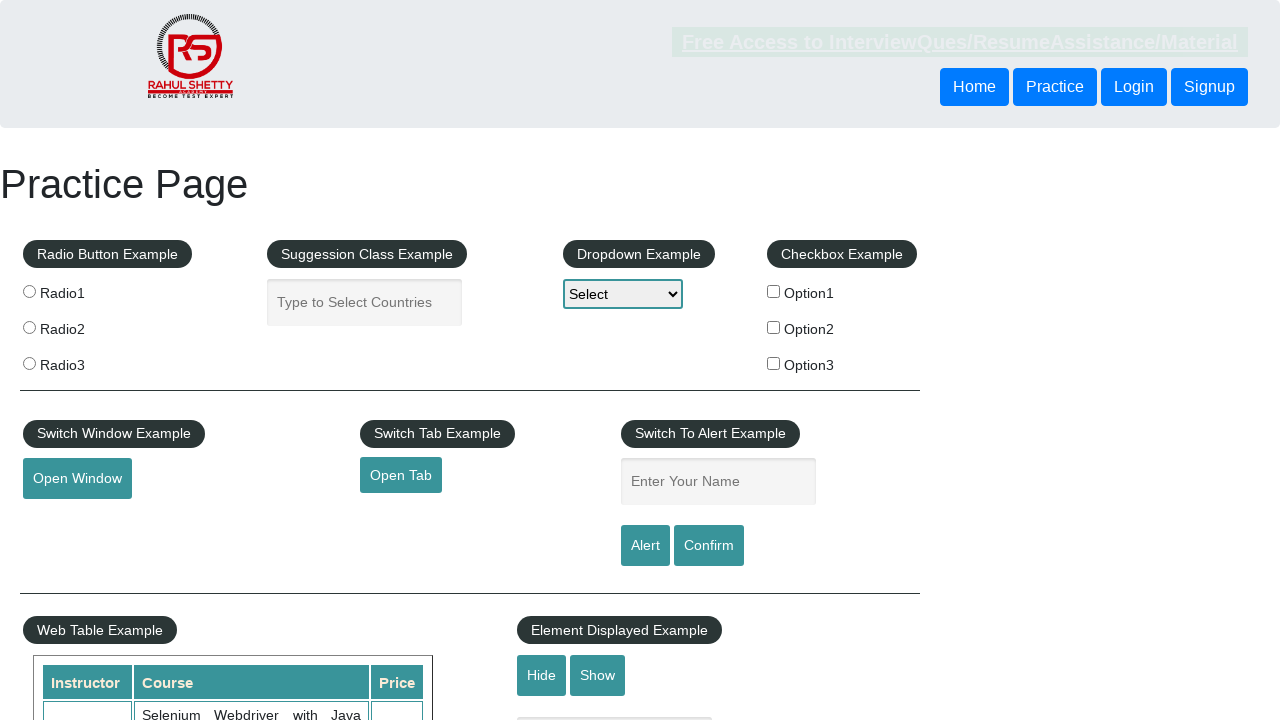

Created new page context to test link: #
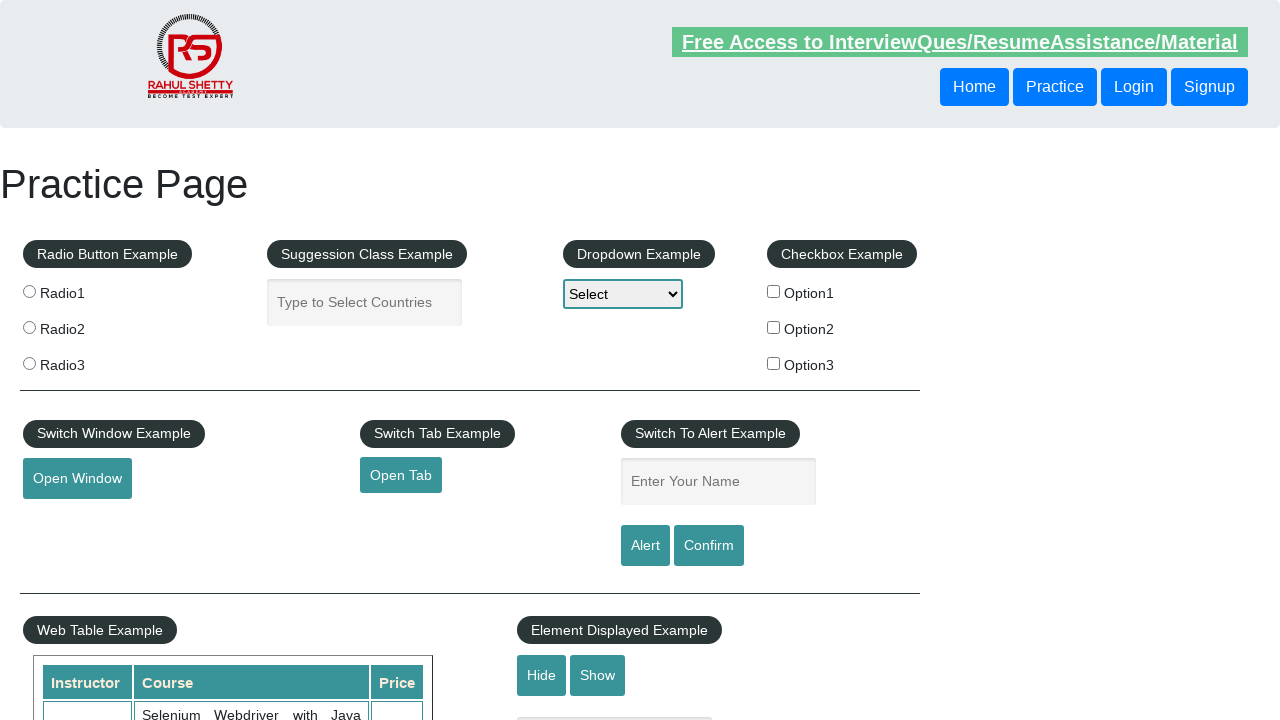

Failed to load link: # - Exception: Page.goto: Protocol error (Page.navigate): Cannot navigate to invalid URL
Call log:
  - navigating to "#", waiting until "domcontentloaded"

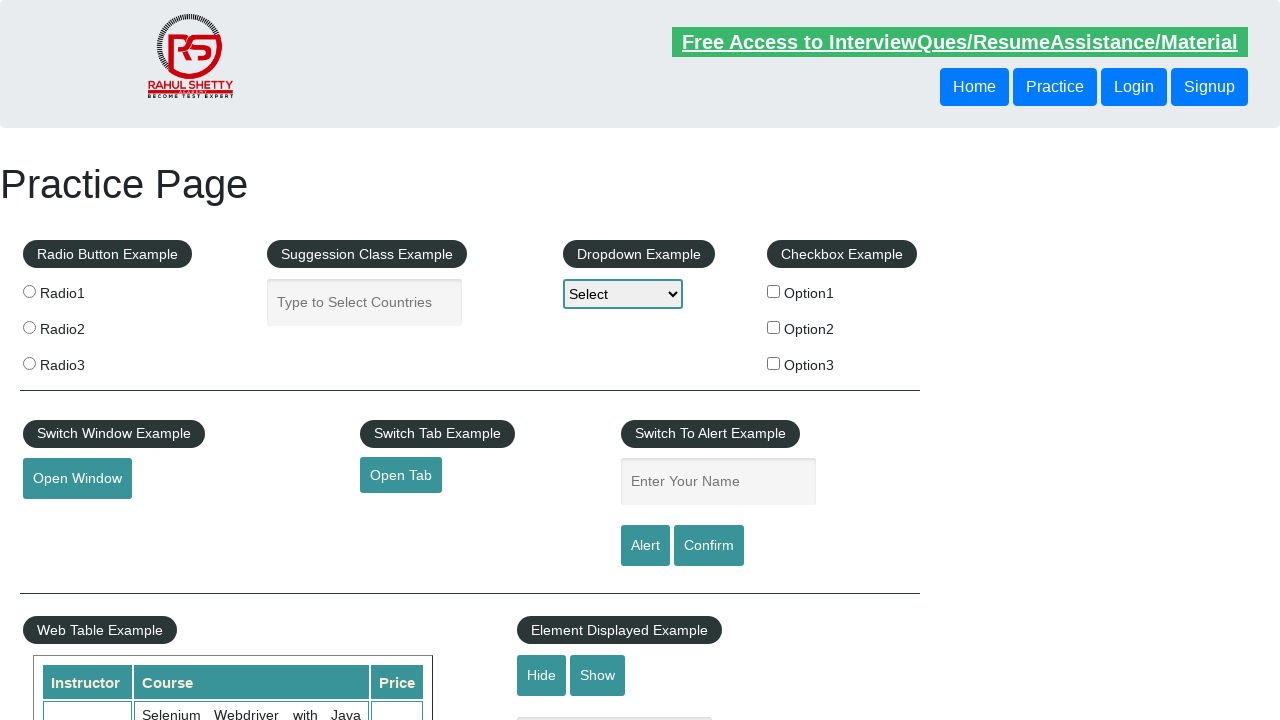

Retrieved href attribute from footer link: #
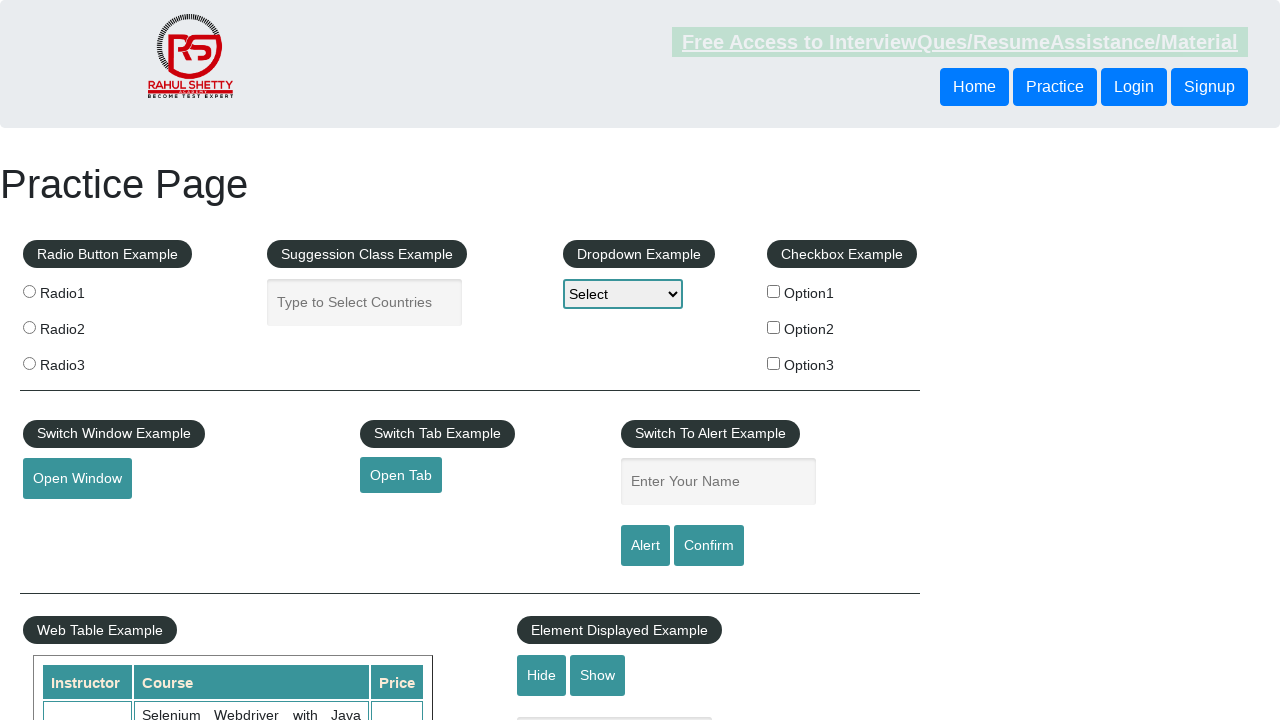

Created new page context to test link: #
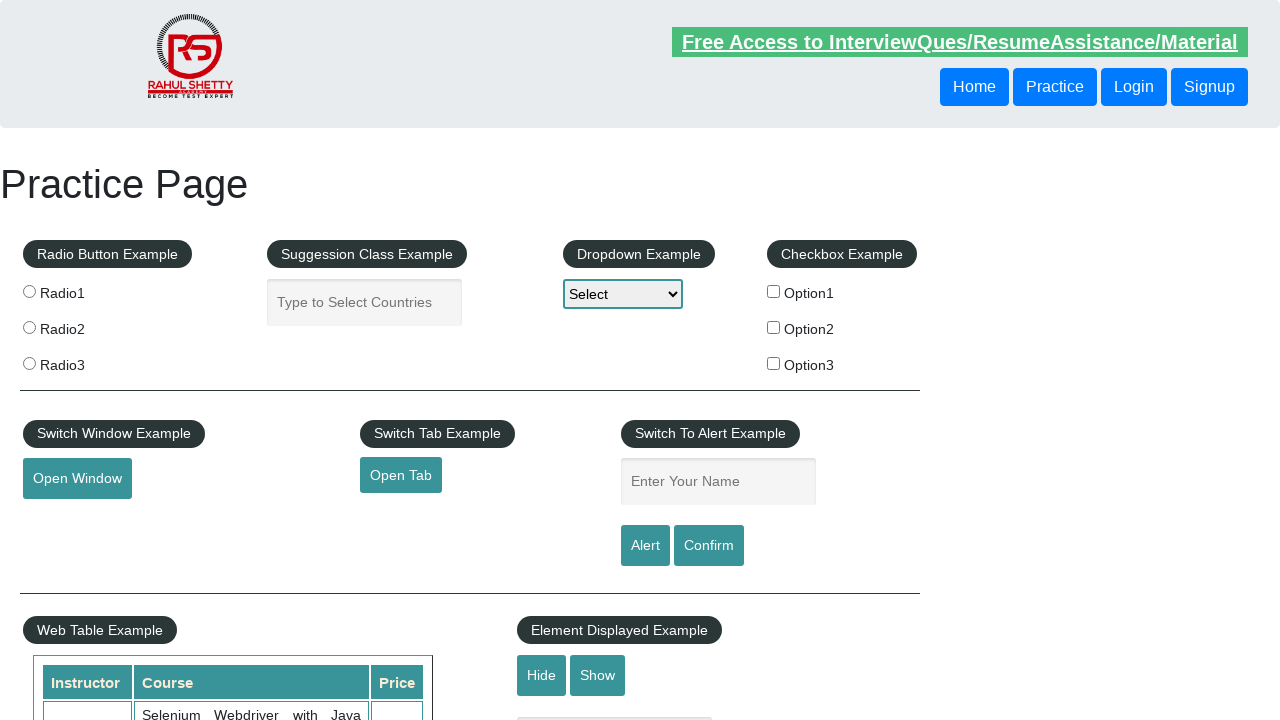

Failed to load link: # - Exception: Page.goto: Protocol error (Page.navigate): Cannot navigate to invalid URL
Call log:
  - navigating to "#", waiting until "domcontentloaded"

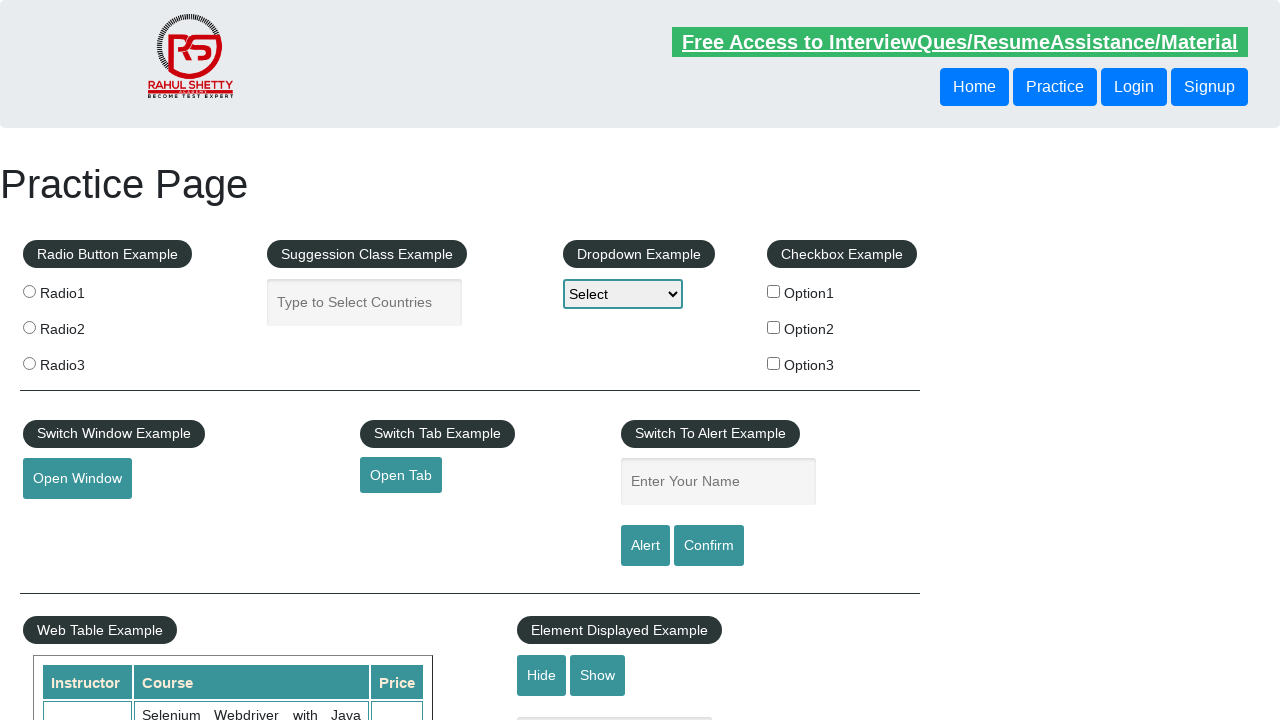

Retrieved href attribute from footer link: #
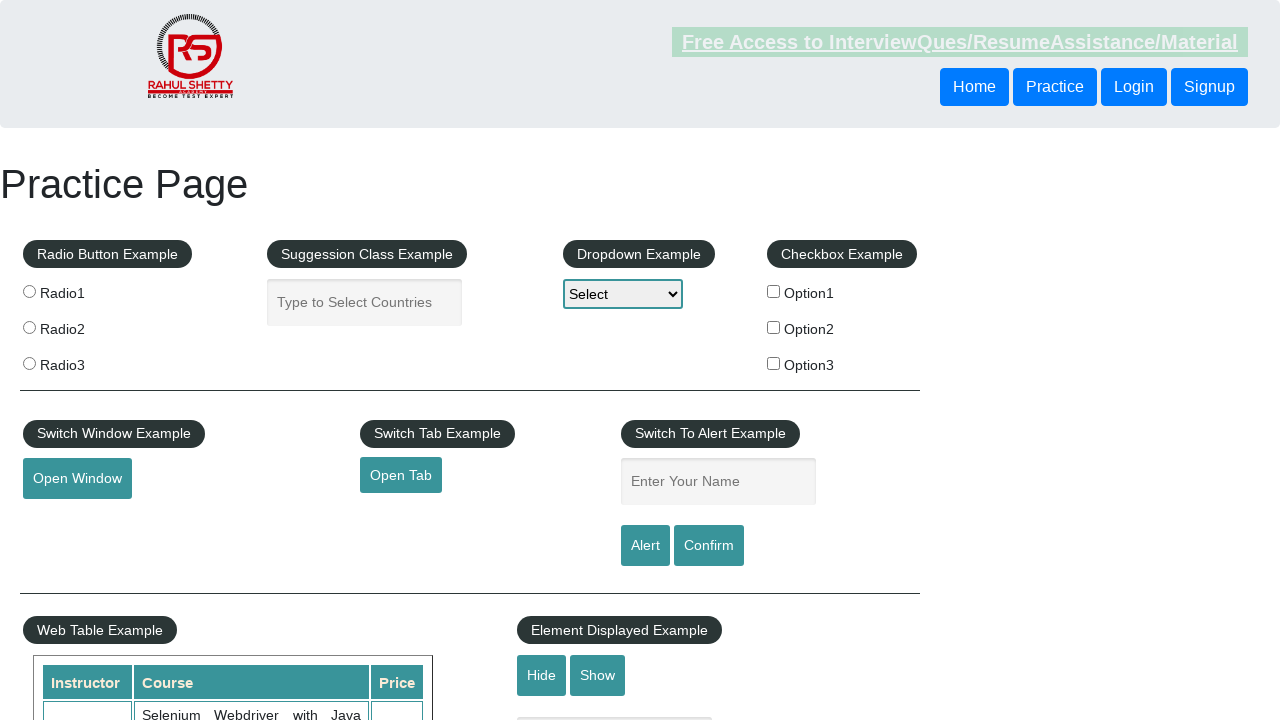

Created new page context to test link: #
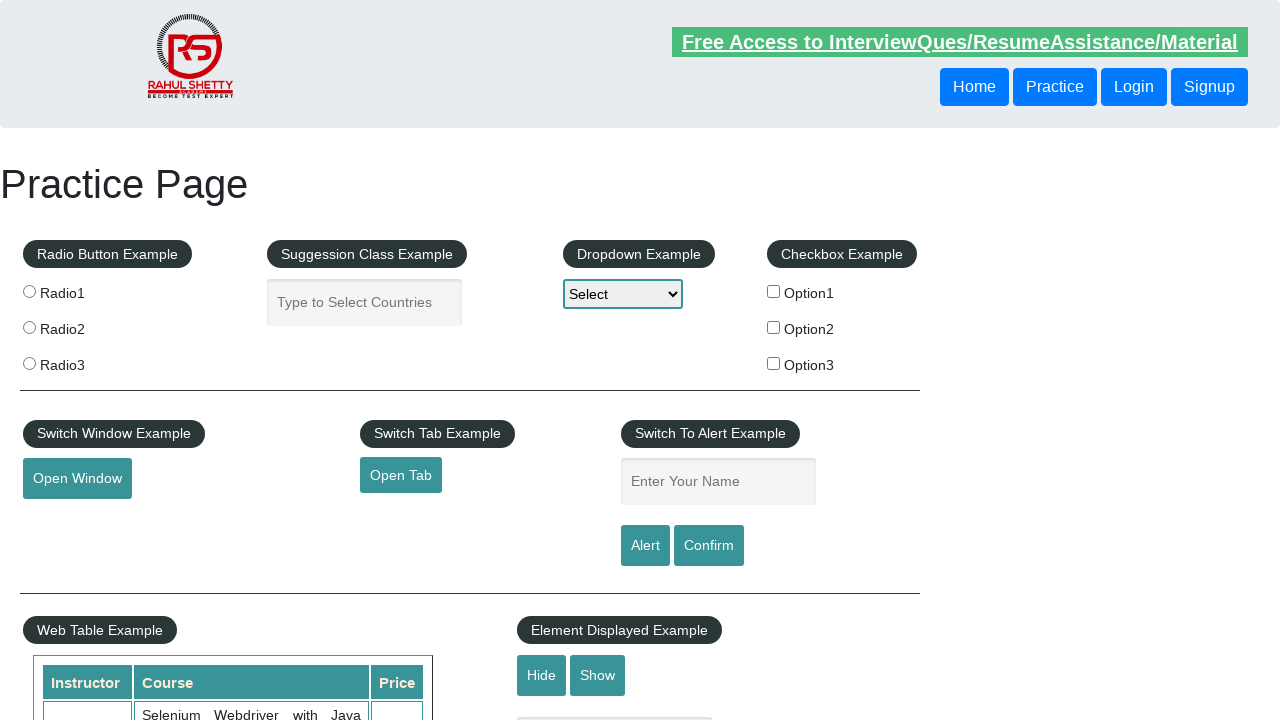

Failed to load link: # - Exception: Page.goto: Protocol error (Page.navigate): Cannot navigate to invalid URL
Call log:
  - navigating to "#", waiting until "domcontentloaded"

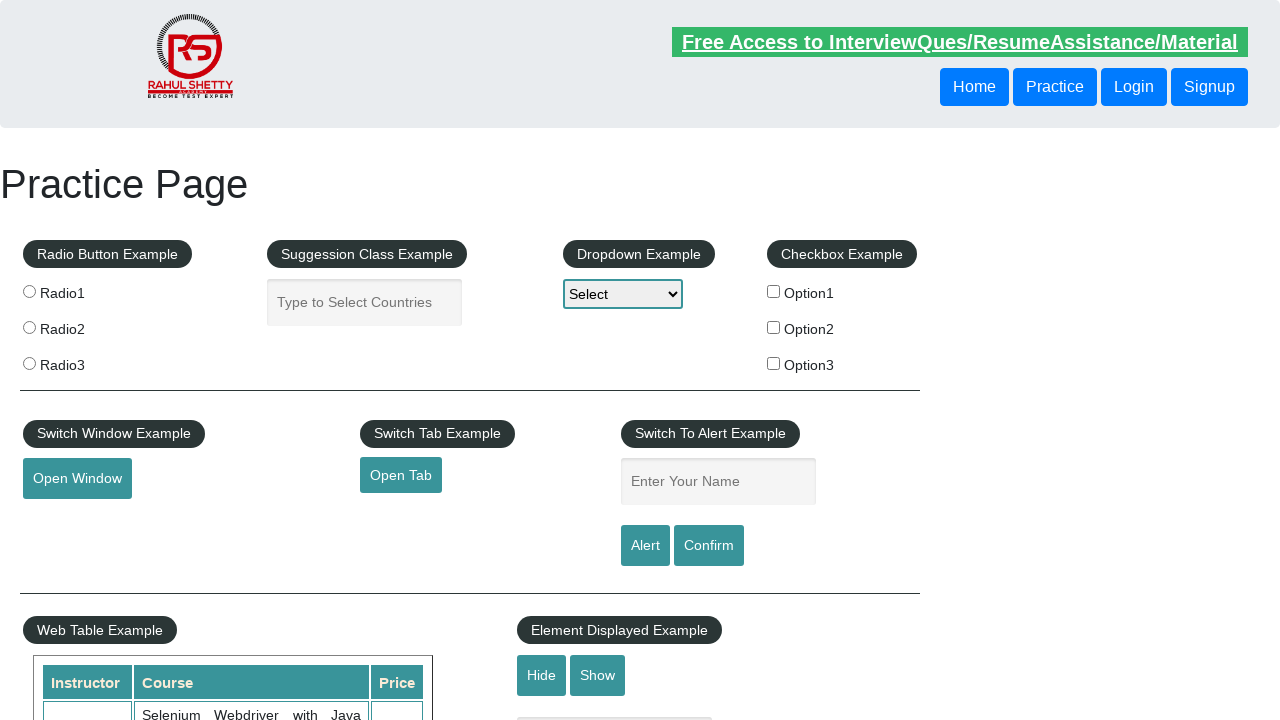

Retrieved href attribute from footer link: #
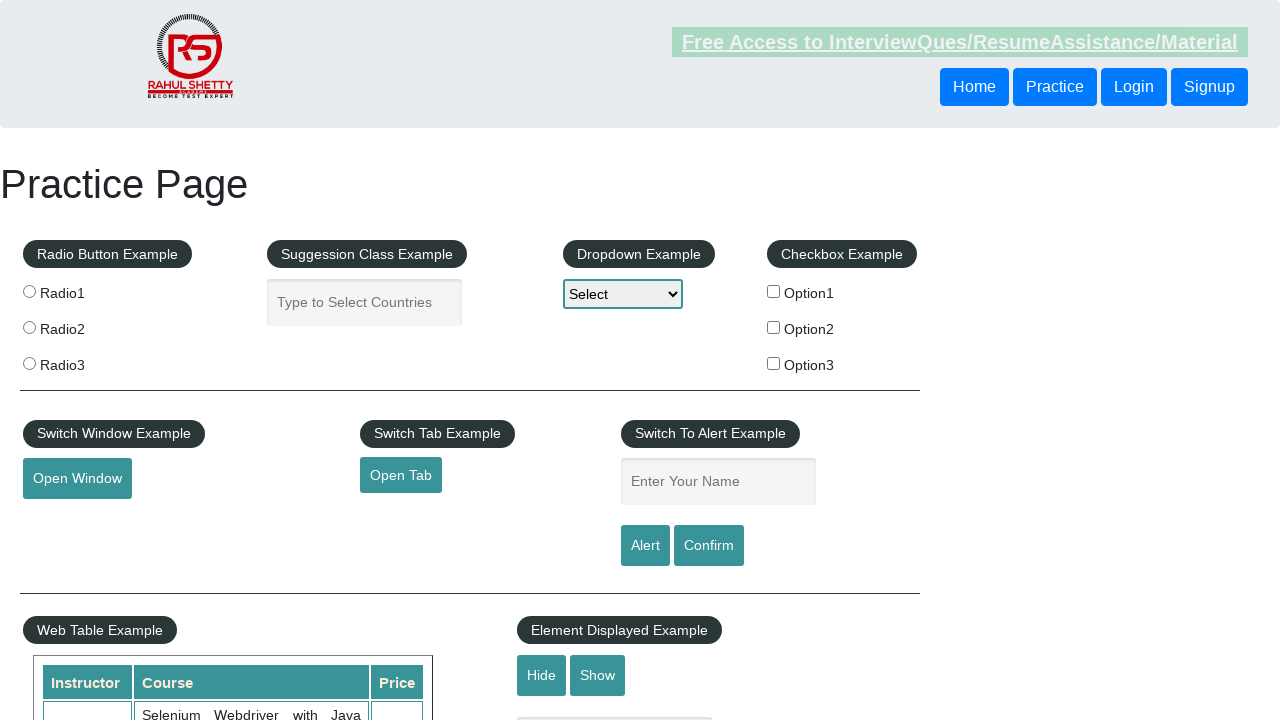

Created new page context to test link: #
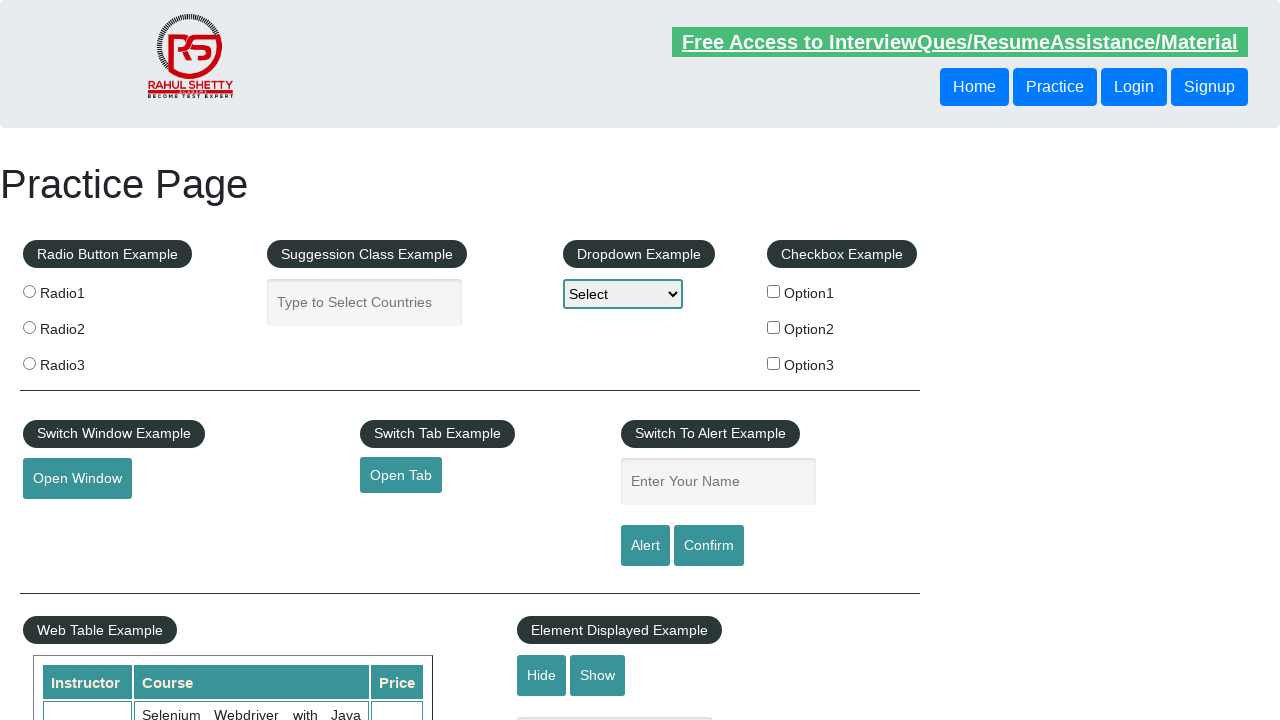

Failed to load link: # - Exception: Page.goto: Protocol error (Page.navigate): Cannot navigate to invalid URL
Call log:
  - navigating to "#", waiting until "domcontentloaded"

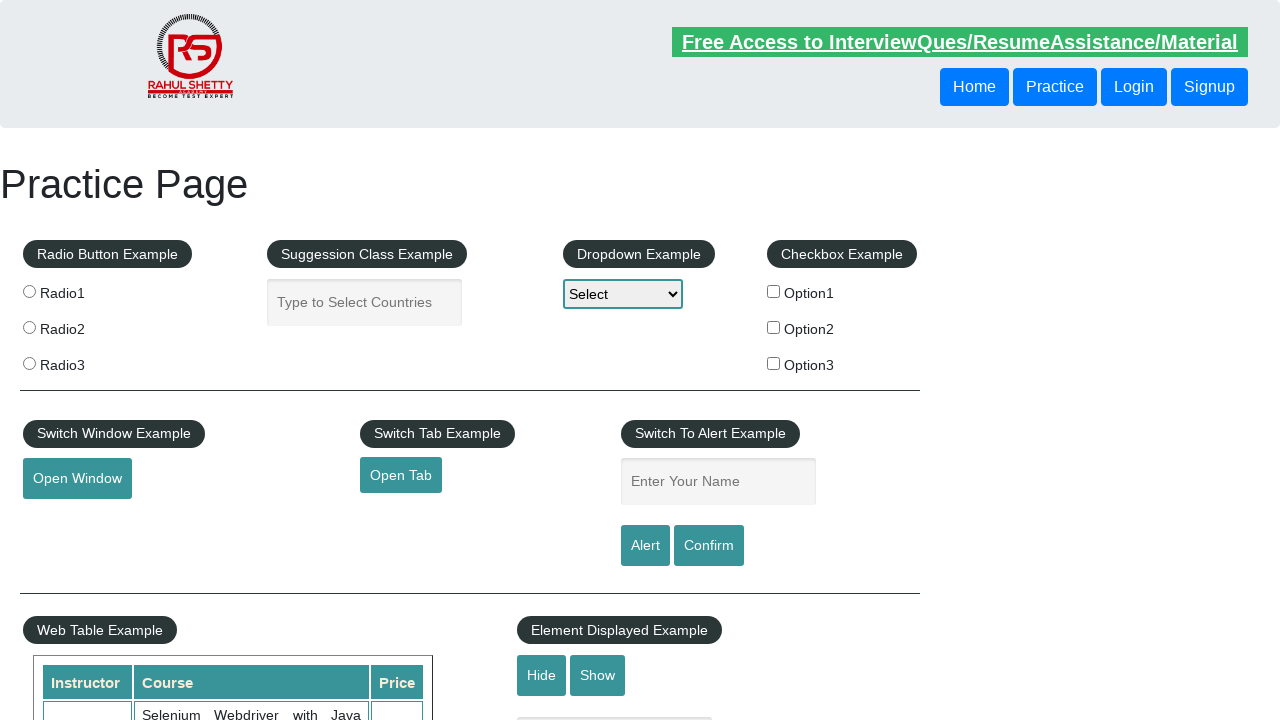

Retrieved href attribute from footer link: #
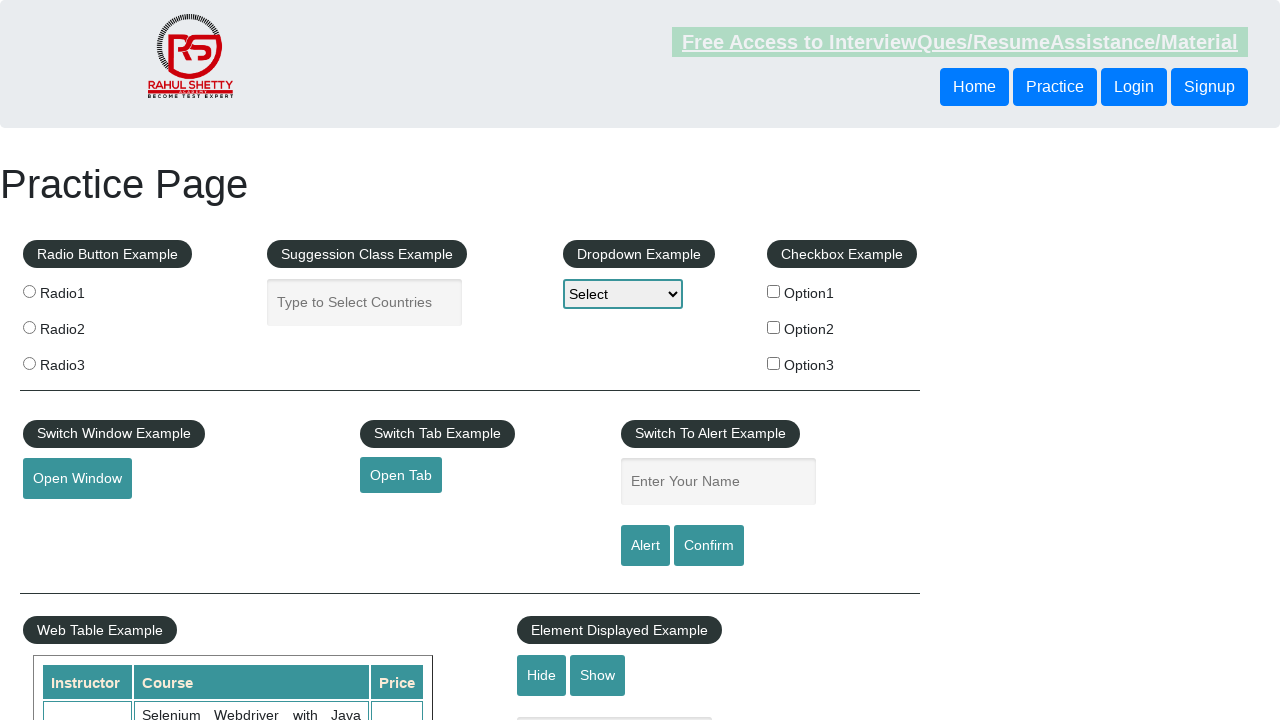

Created new page context to test link: #
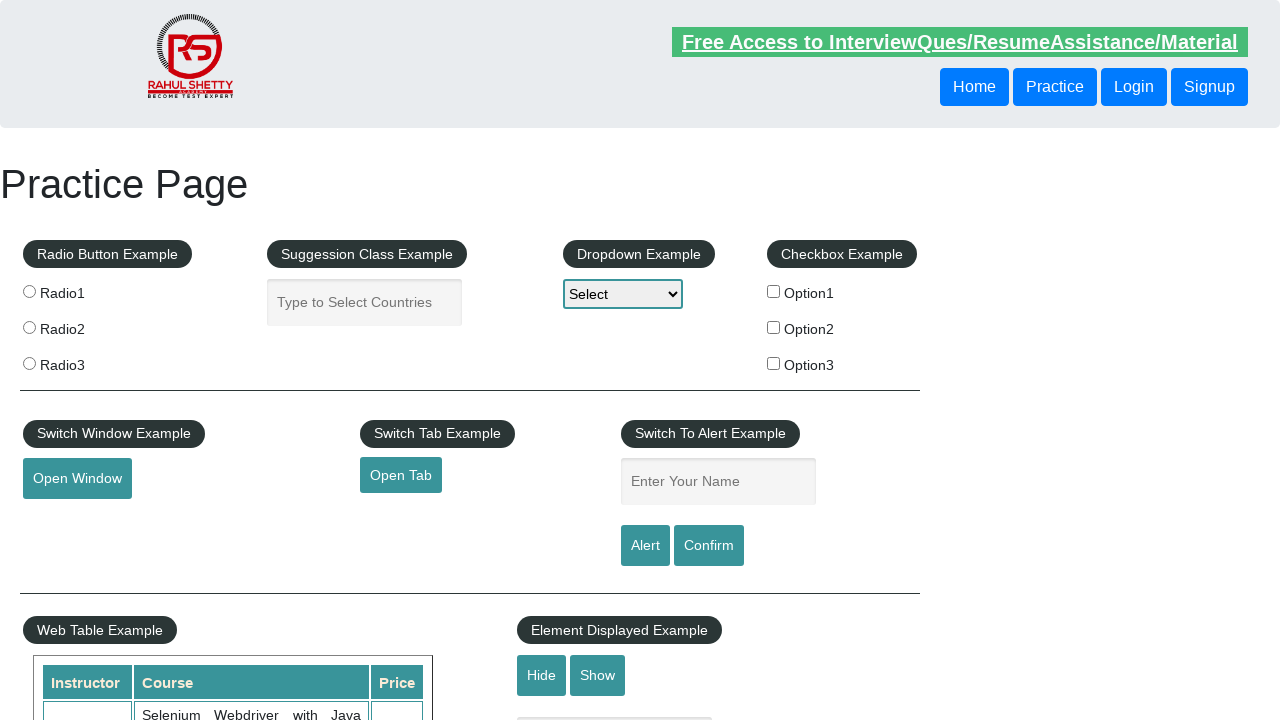

Failed to load link: # - Exception: Page.goto: Protocol error (Page.navigate): Cannot navigate to invalid URL
Call log:
  - navigating to "#", waiting until "domcontentloaded"

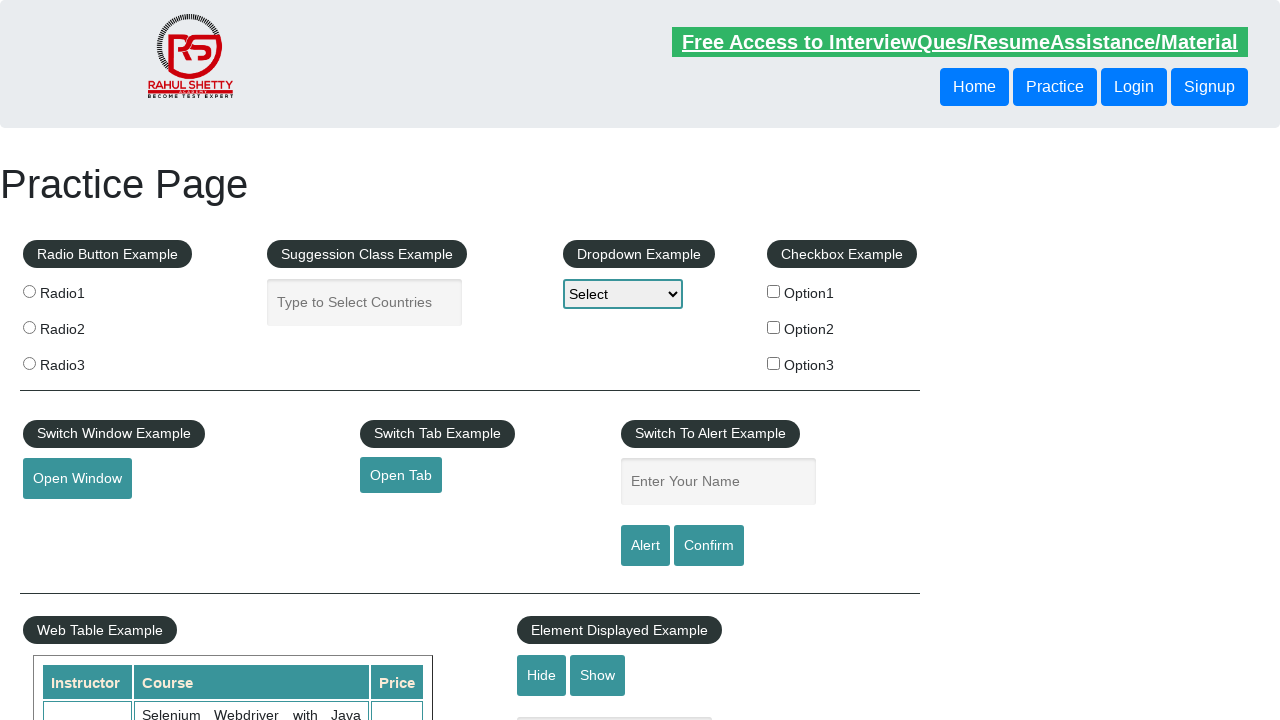

Retrieved href attribute from footer link: #
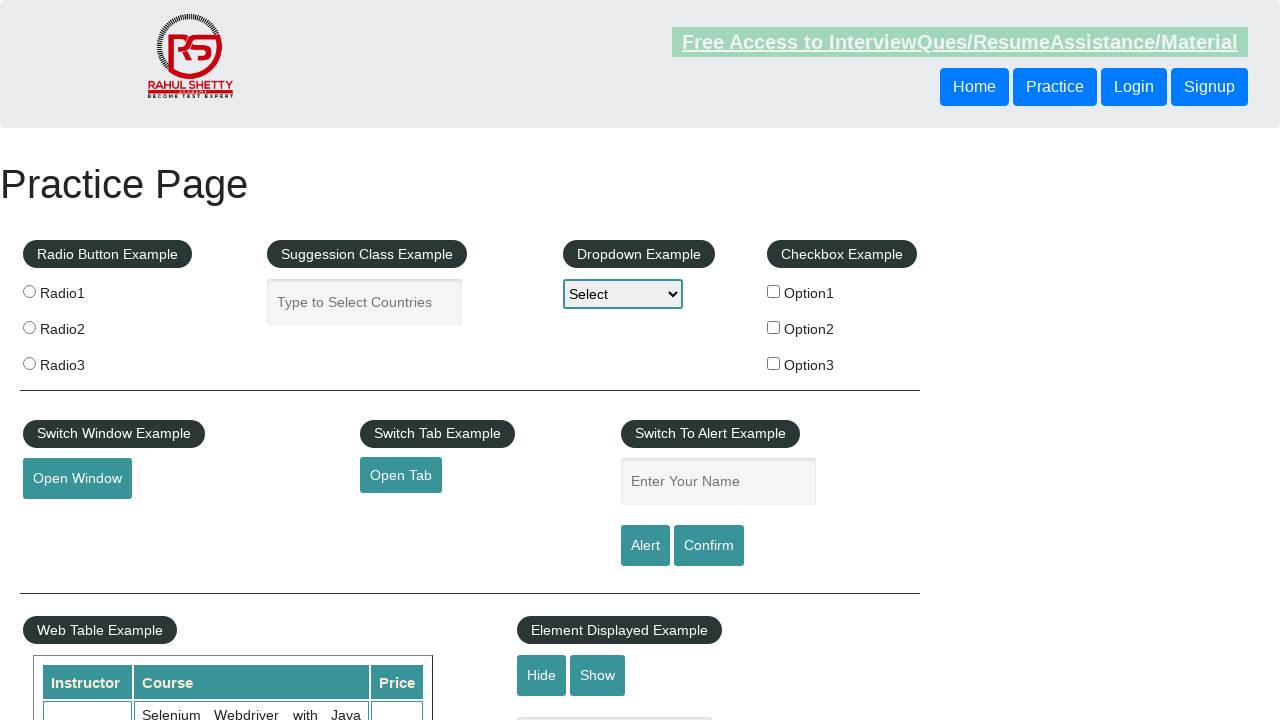

Created new page context to test link: #
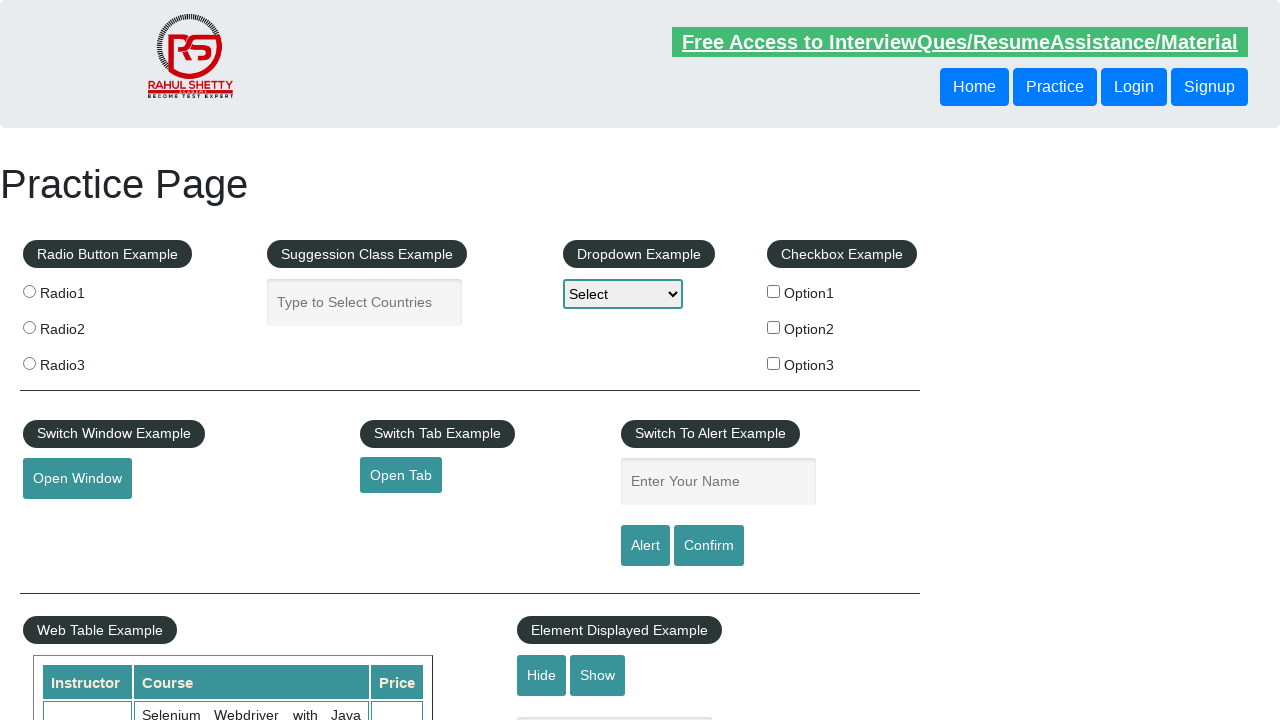

Failed to load link: # - Exception: Page.goto: Protocol error (Page.navigate): Cannot navigate to invalid URL
Call log:
  - navigating to "#", waiting until "domcontentloaded"

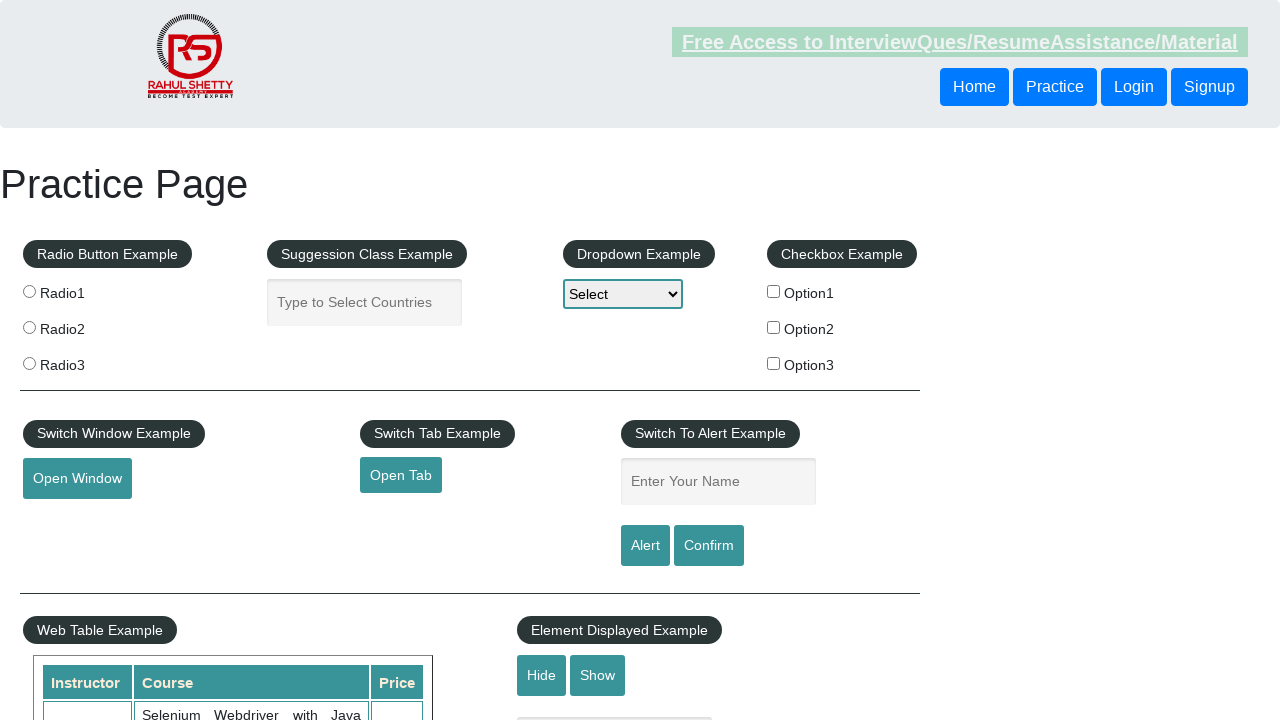

Retrieved href attribute from footer link: #
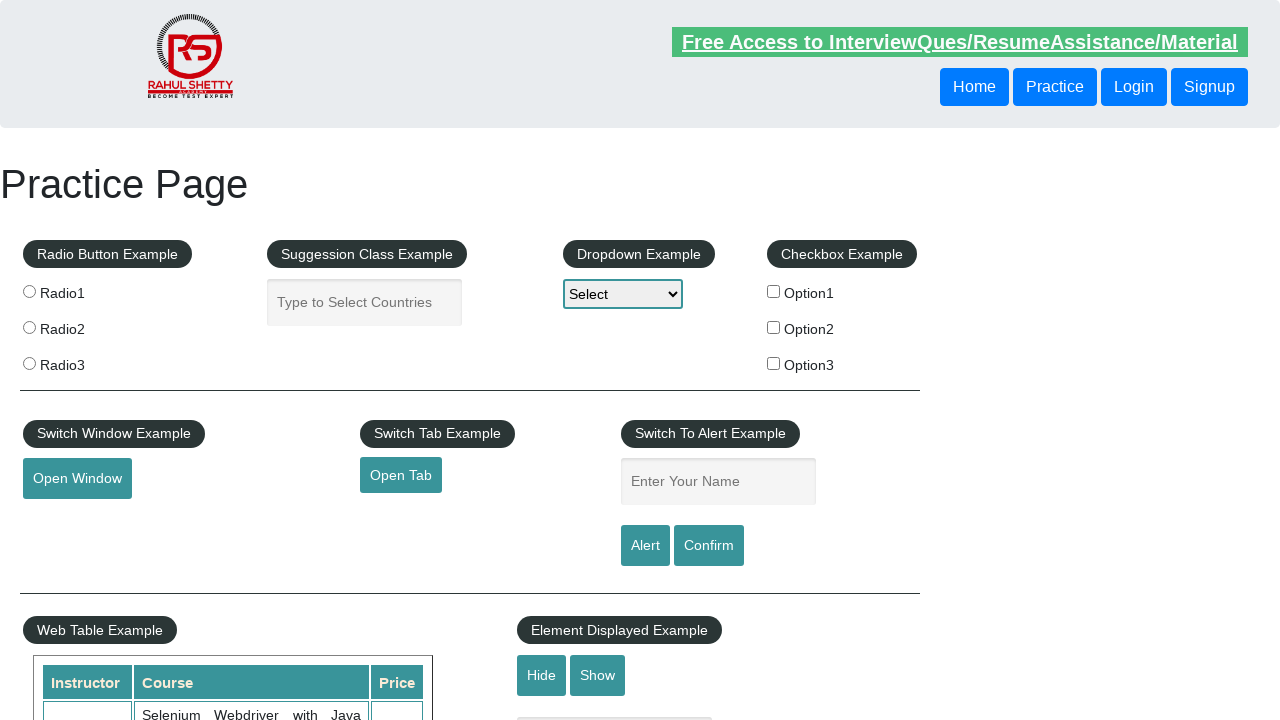

Created new page context to test link: #
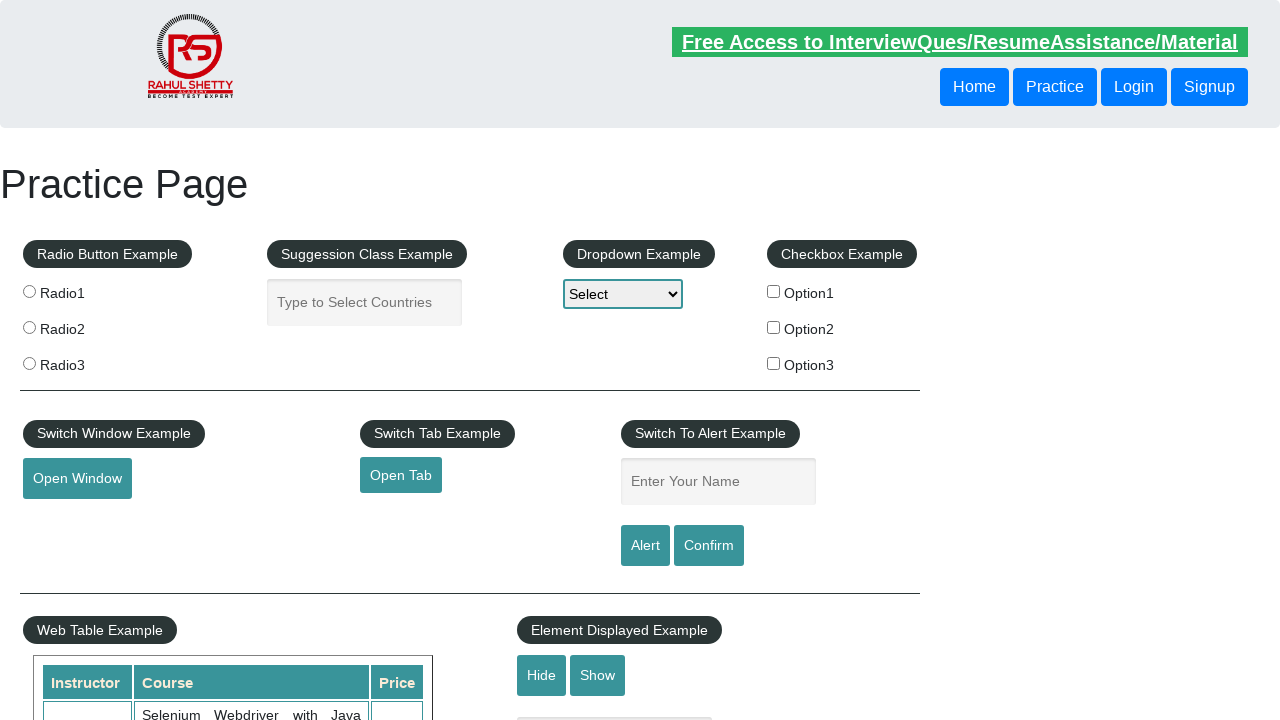

Failed to load link: # - Exception: Page.goto: Protocol error (Page.navigate): Cannot navigate to invalid URL
Call log:
  - navigating to "#", waiting until "domcontentloaded"

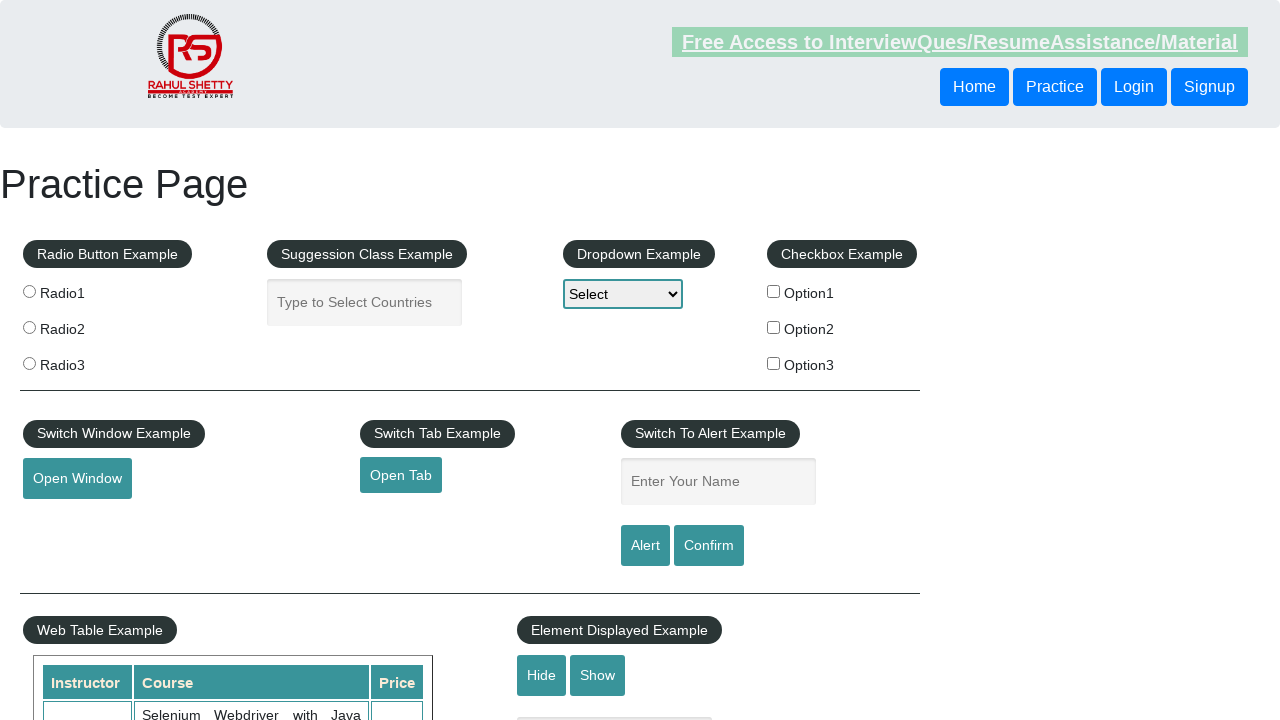

Retrieved href attribute from footer link: #
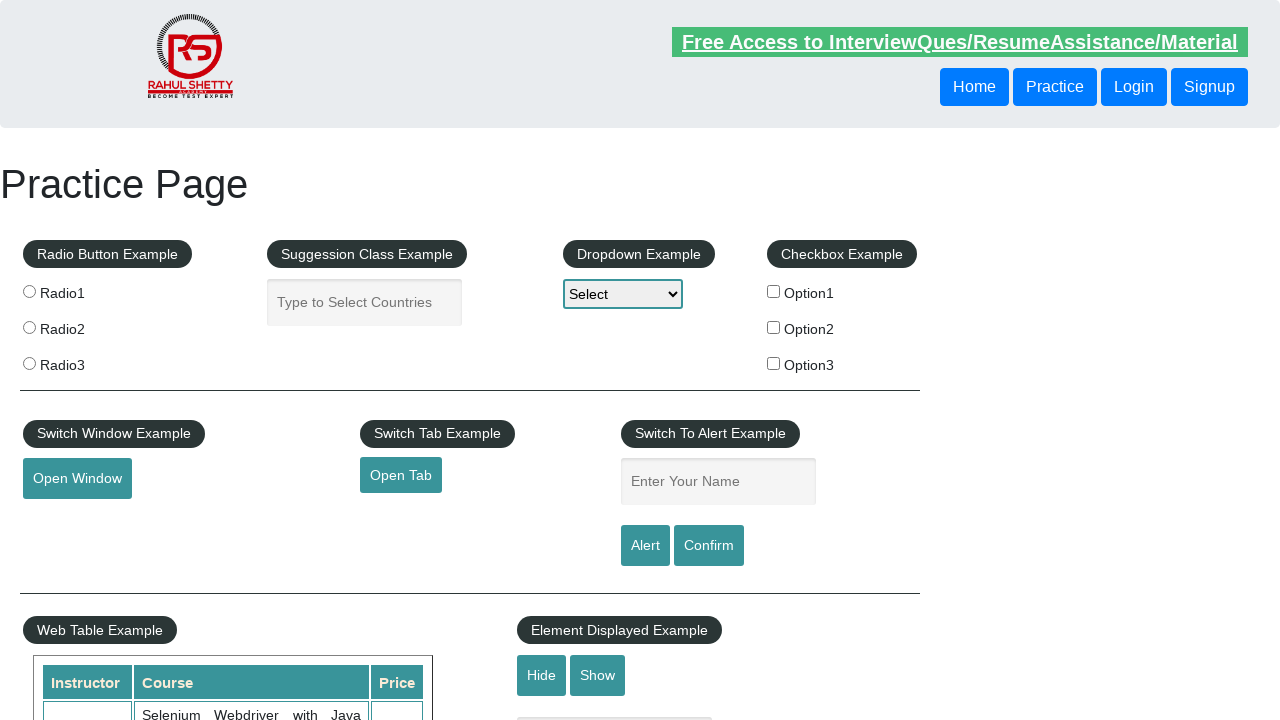

Created new page context to test link: #
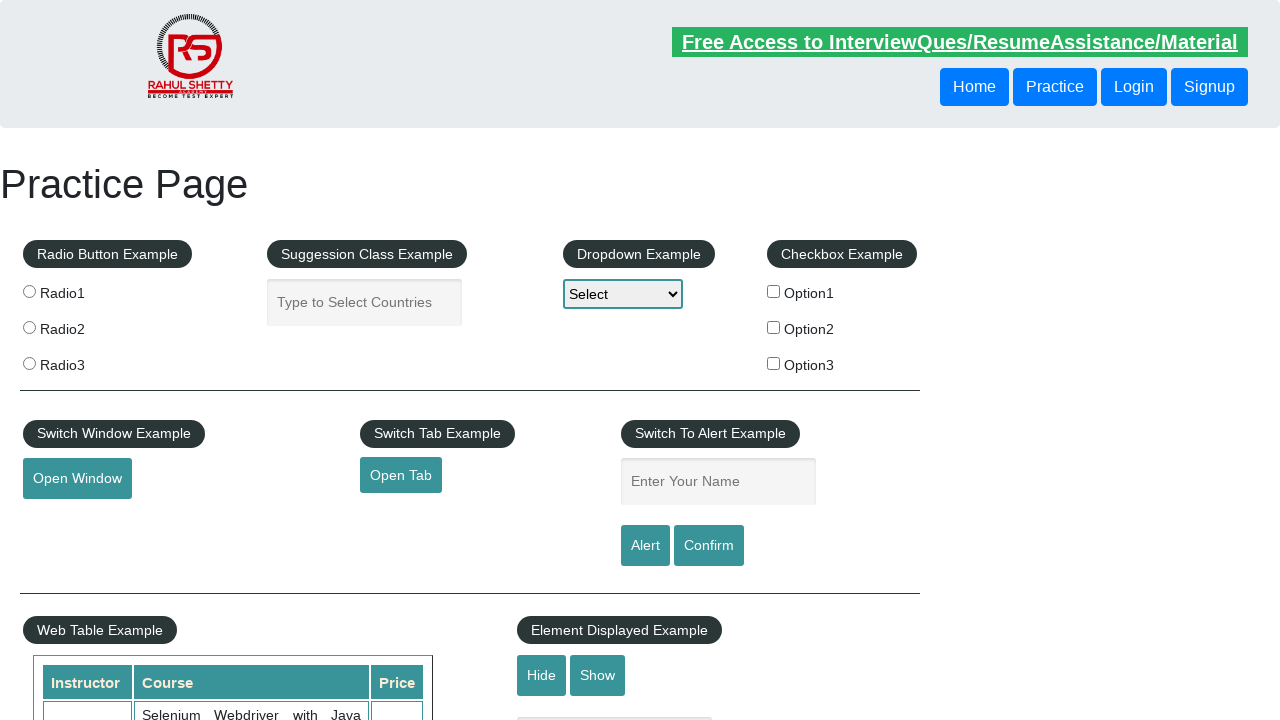

Failed to load link: # - Exception: Page.goto: Protocol error (Page.navigate): Cannot navigate to invalid URL
Call log:
  - navigating to "#", waiting until "domcontentloaded"

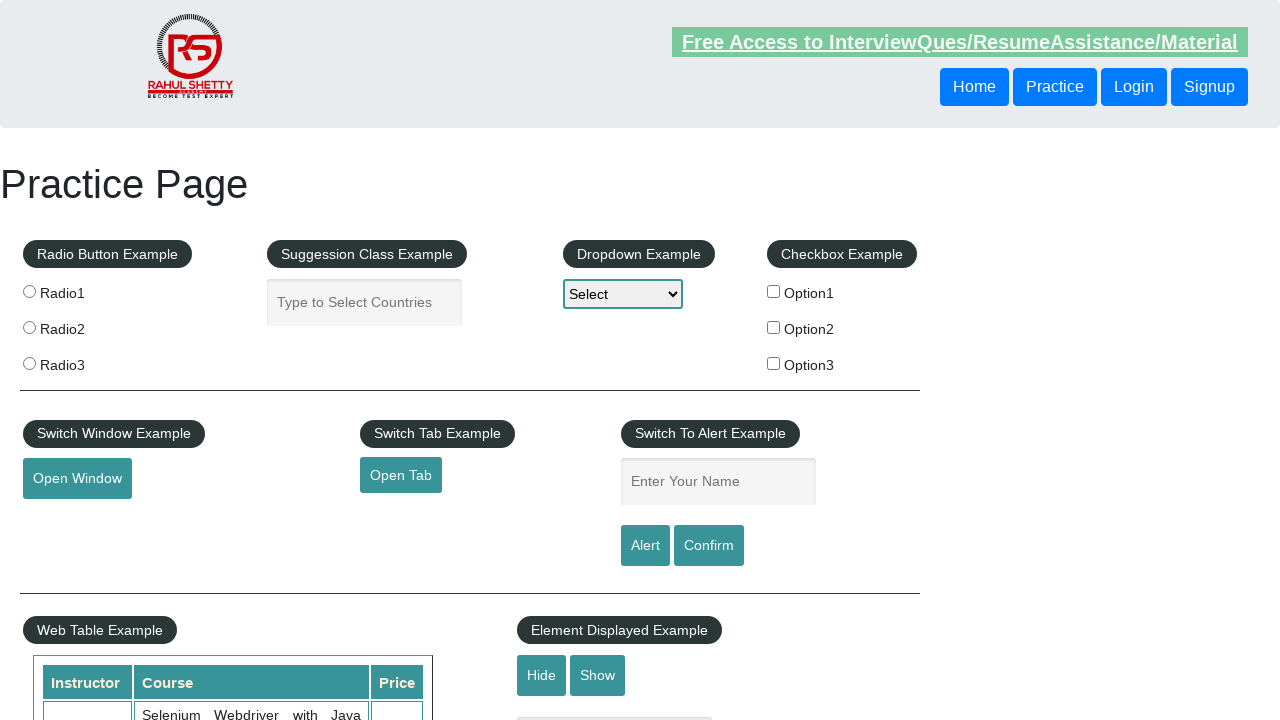

Retrieved href attribute from footer link: #
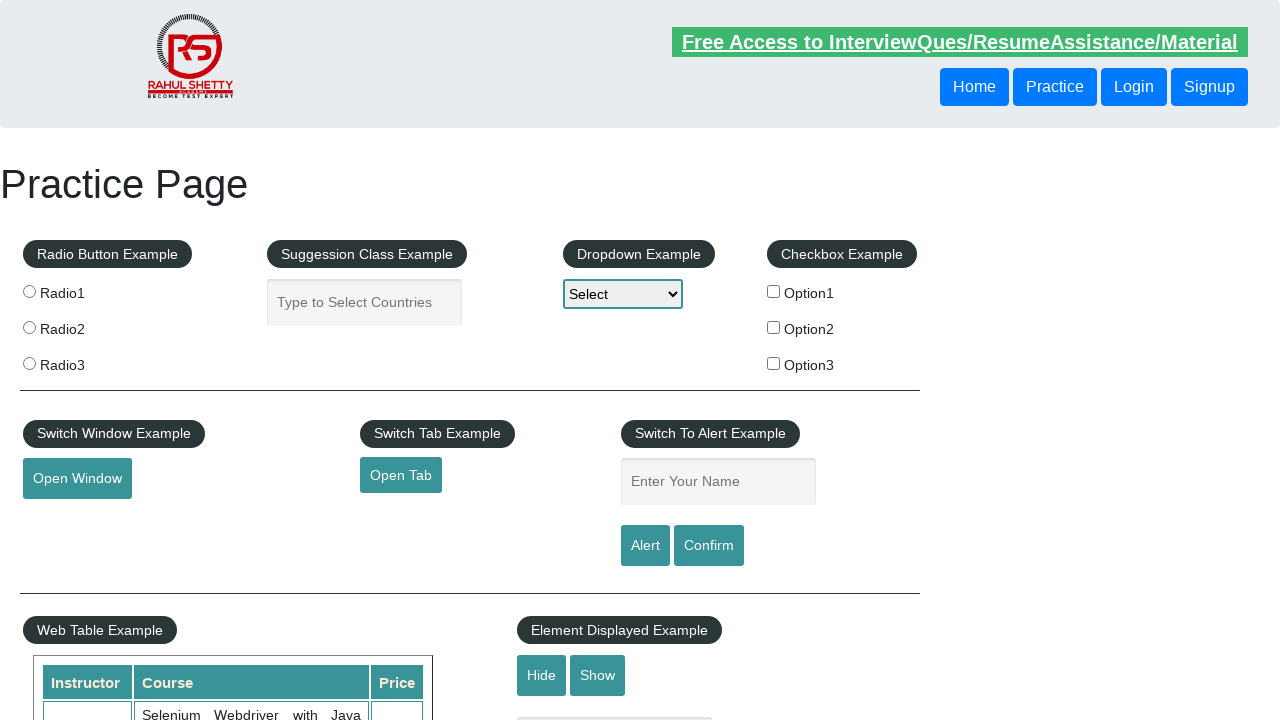

Created new page context to test link: #
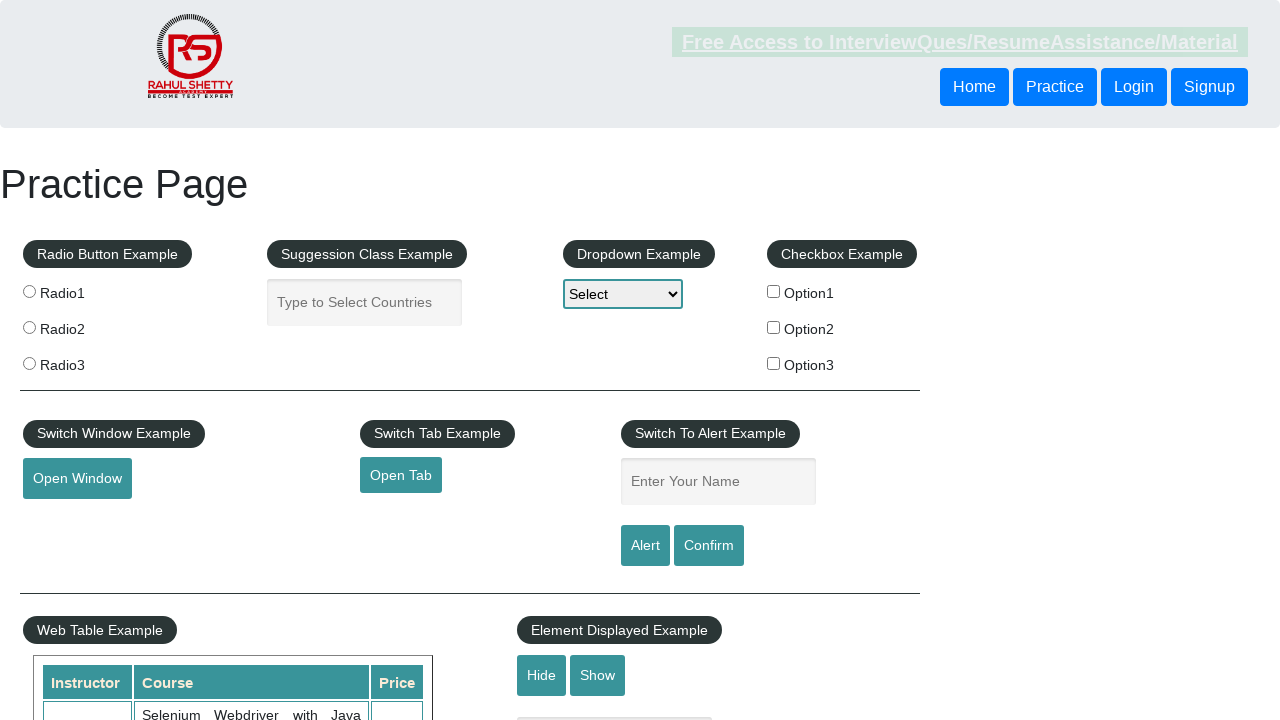

Failed to load link: # - Exception: Page.goto: Protocol error (Page.navigate): Cannot navigate to invalid URL
Call log:
  - navigating to "#", waiting until "domcontentloaded"

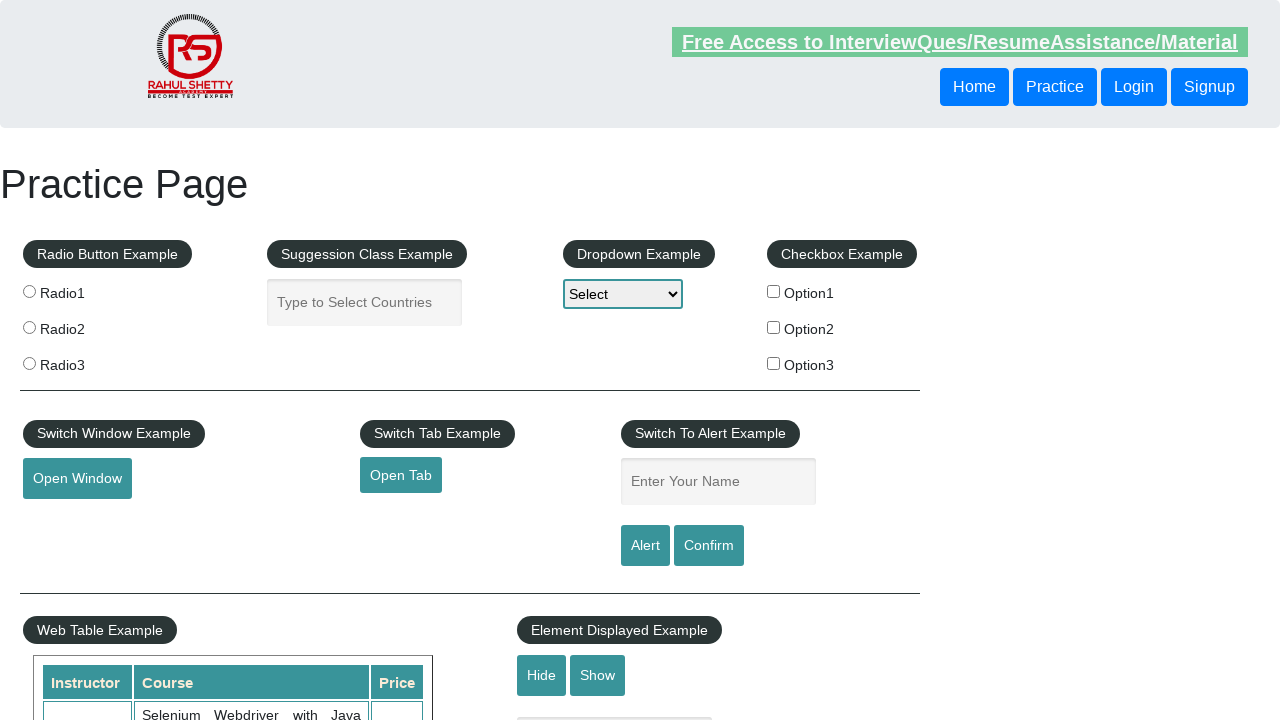

Retrieved href attribute from footer link: #
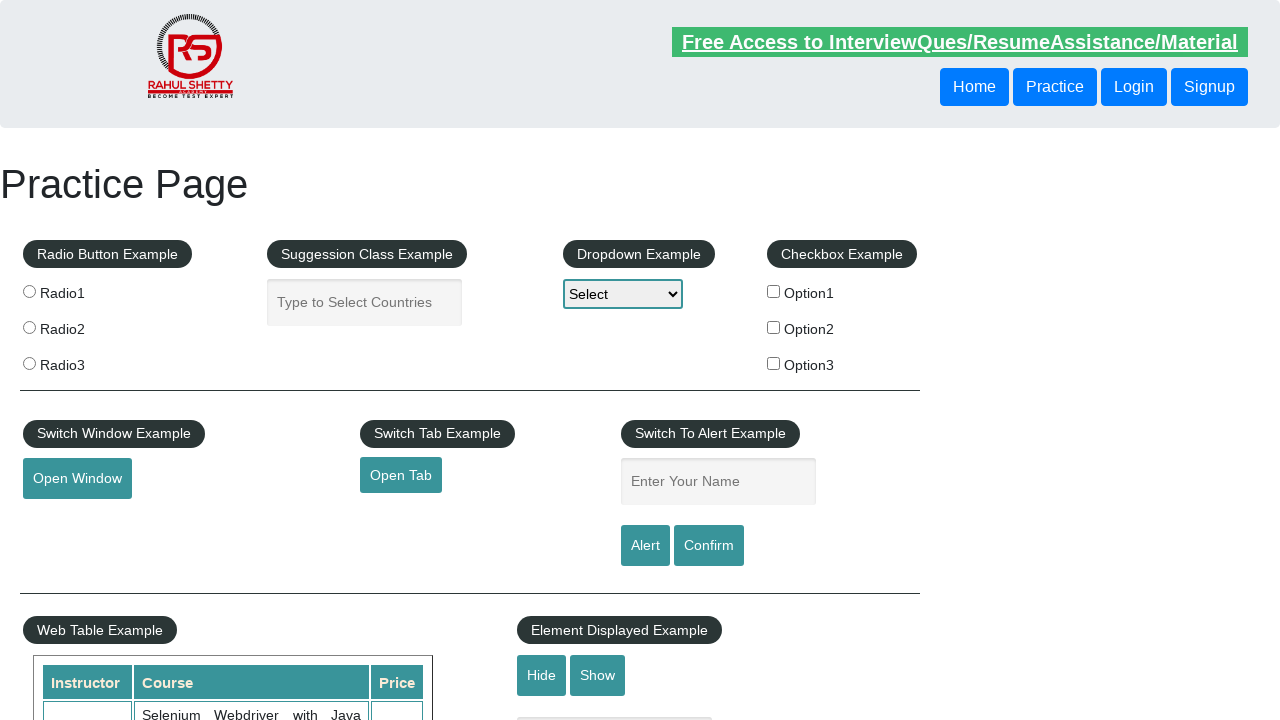

Created new page context to test link: #
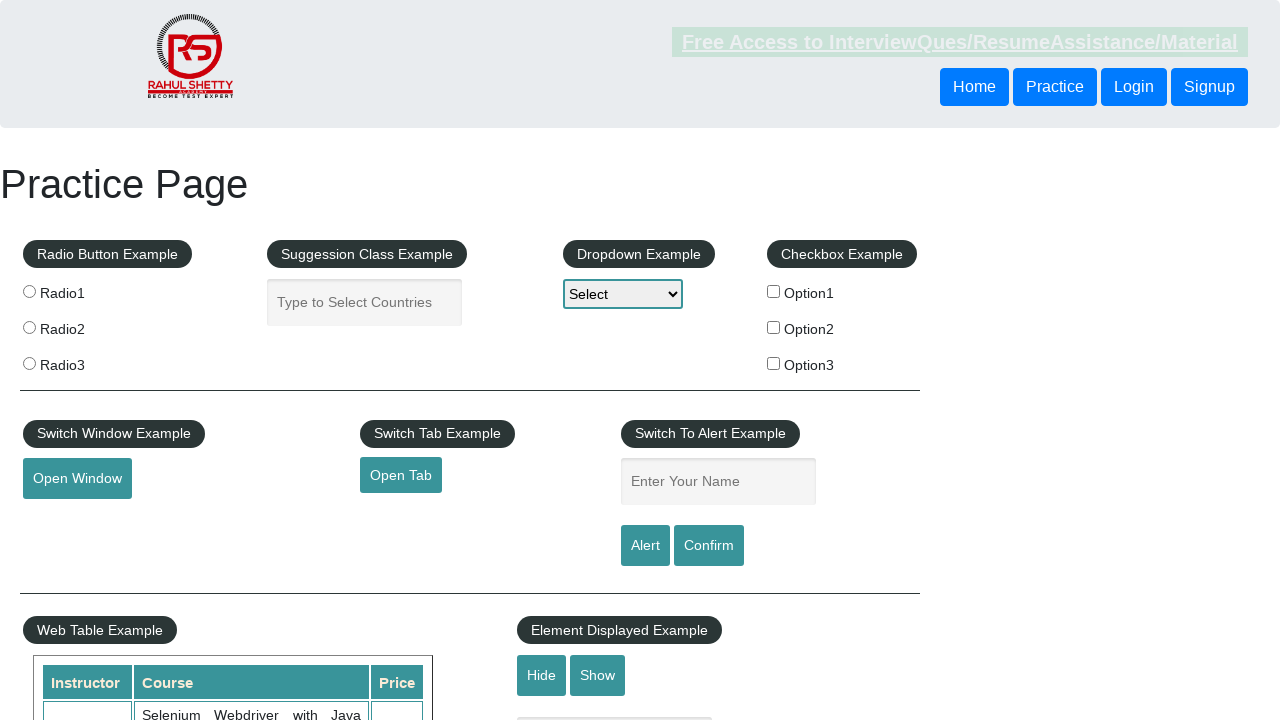

Failed to load link: # - Exception: Page.goto: Protocol error (Page.navigate): Cannot navigate to invalid URL
Call log:
  - navigating to "#", waiting until "domcontentloaded"

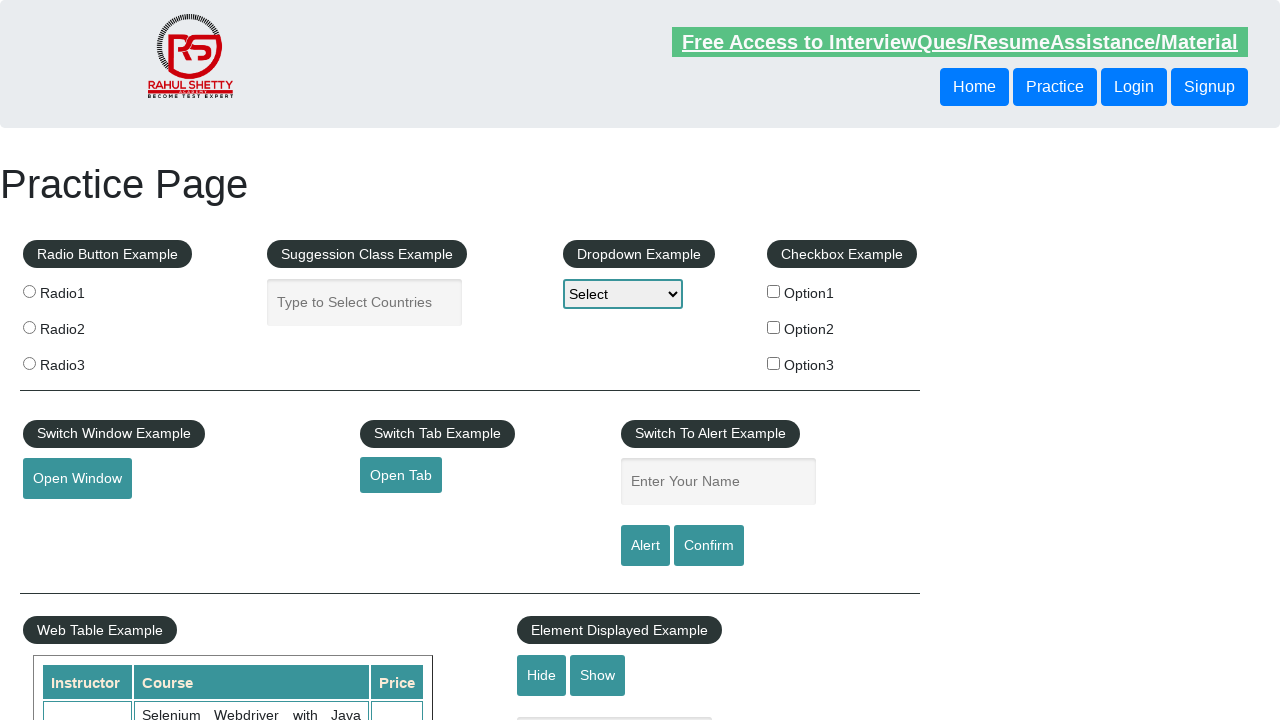

Retrieved href attribute from footer link: #
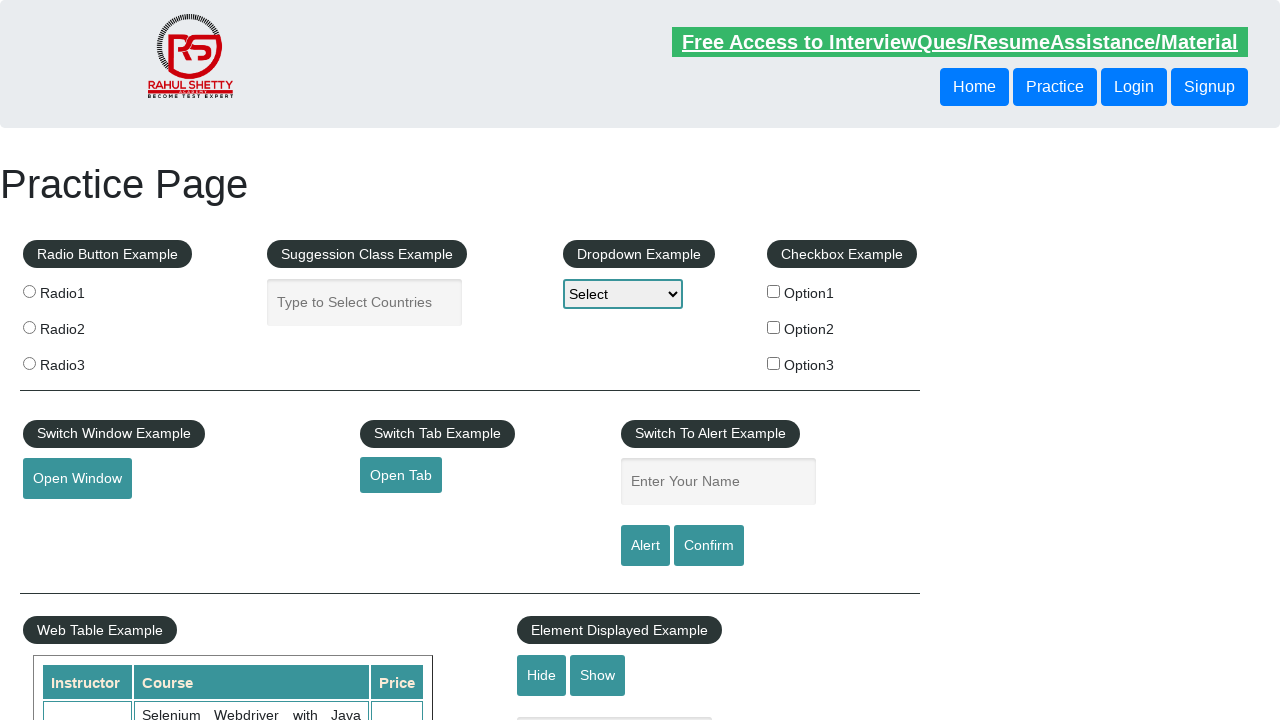

Created new page context to test link: #
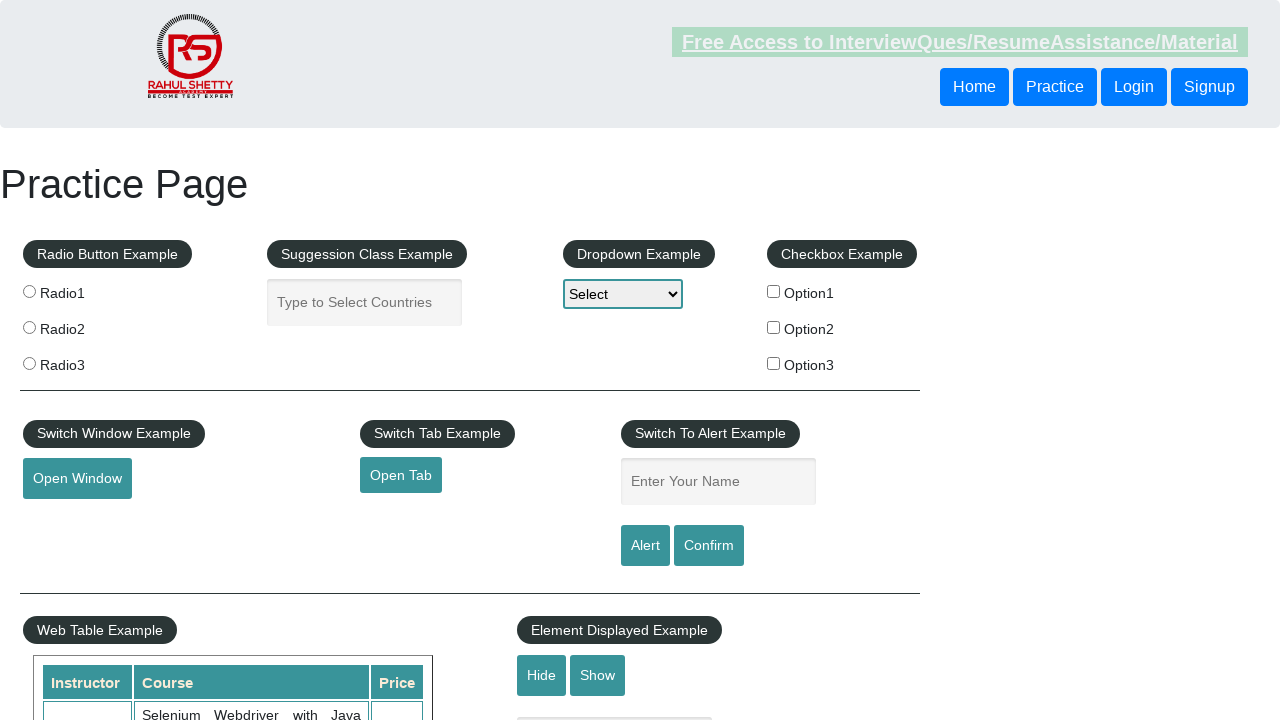

Failed to load link: # - Exception: Page.goto: Protocol error (Page.navigate): Cannot navigate to invalid URL
Call log:
  - navigating to "#", waiting until "domcontentloaded"

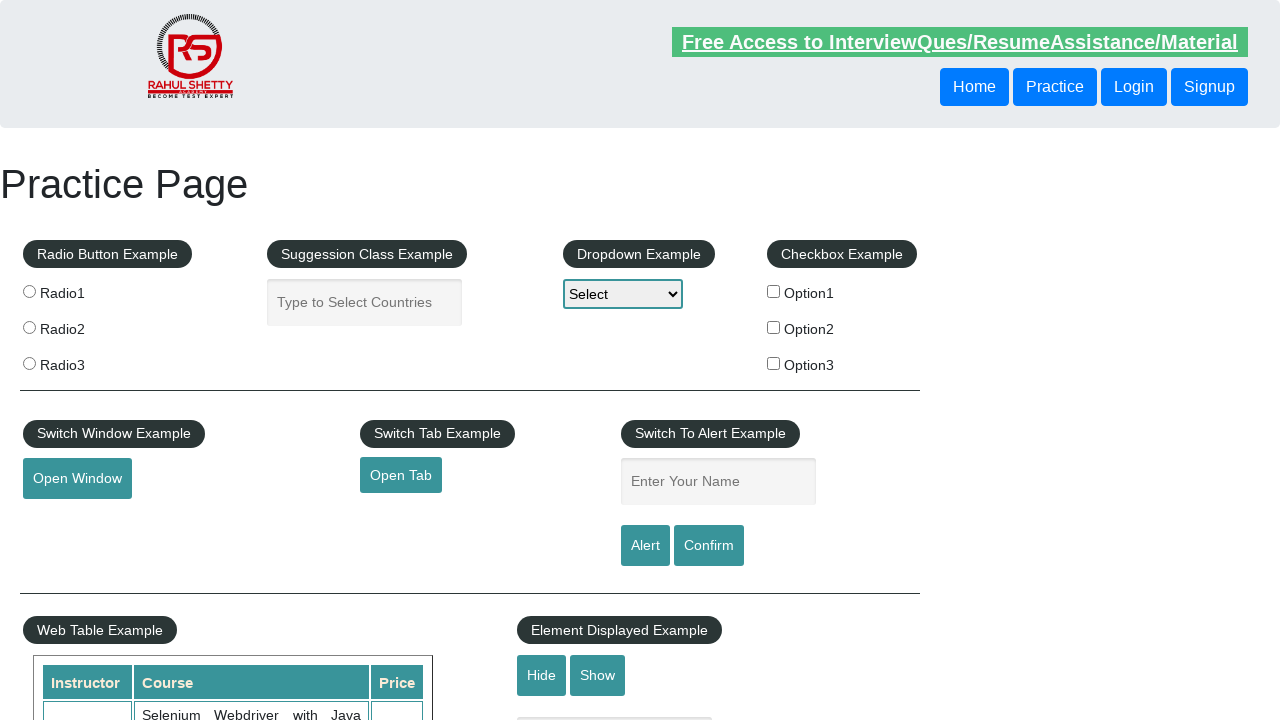

Retrieved href attribute from footer link: #
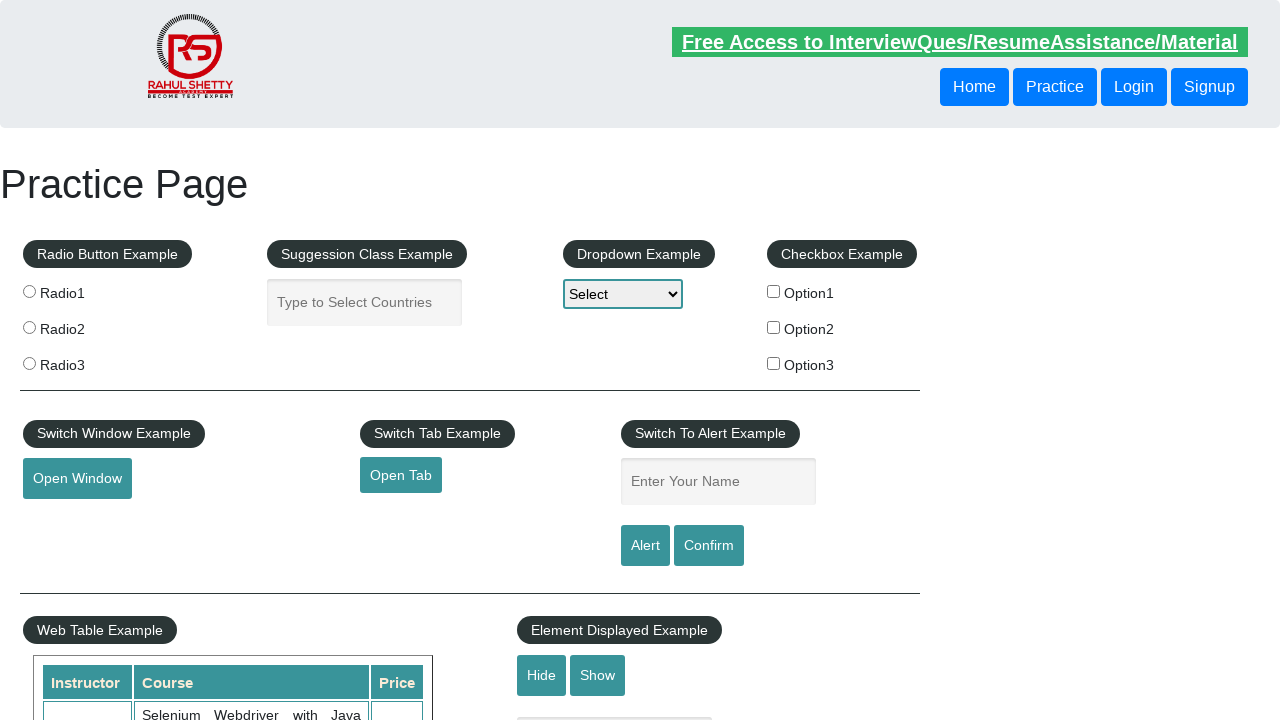

Created new page context to test link: #
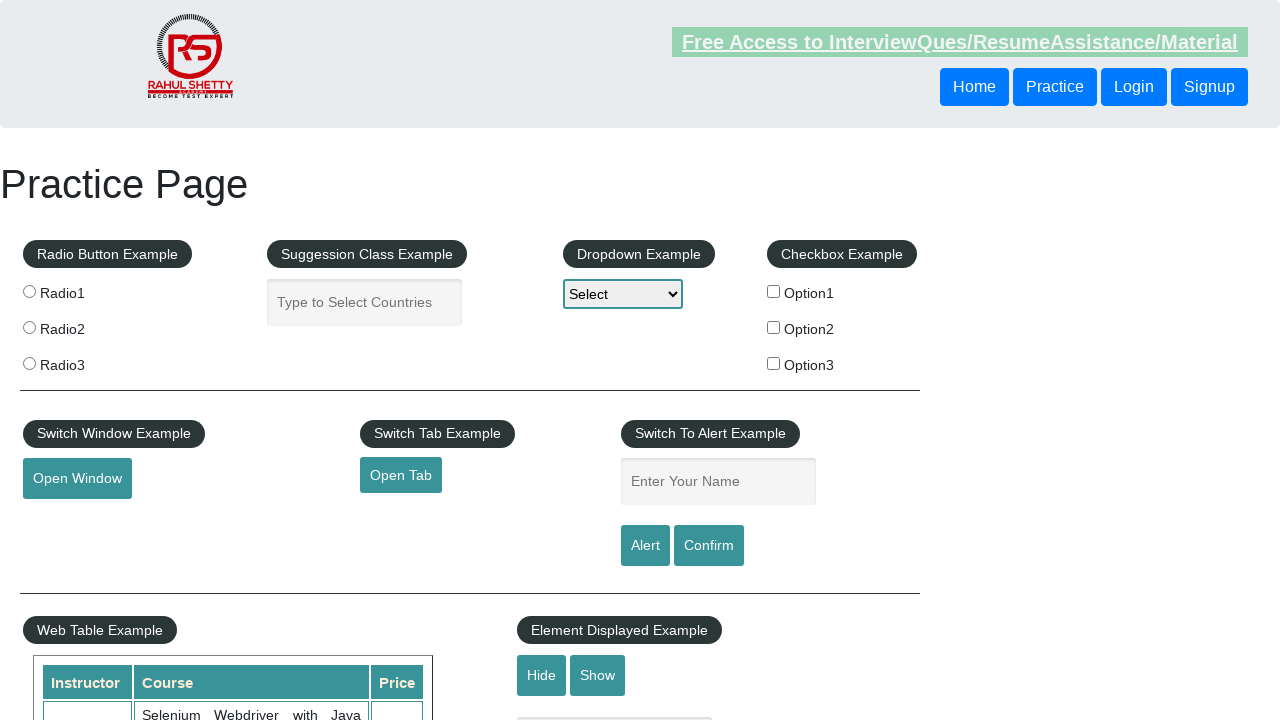

Failed to load link: # - Exception: Page.goto: Protocol error (Page.navigate): Cannot navigate to invalid URL
Call log:
  - navigating to "#", waiting until "domcontentloaded"

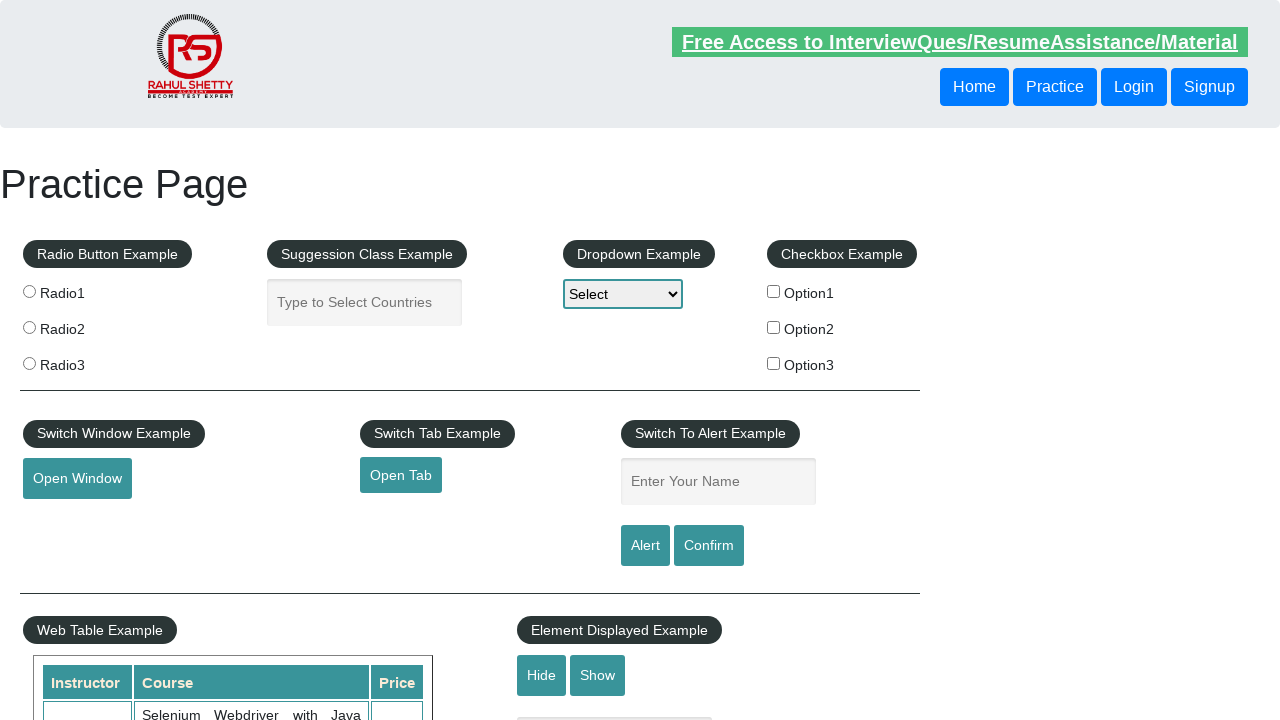

Retrieved href attribute from footer link: #
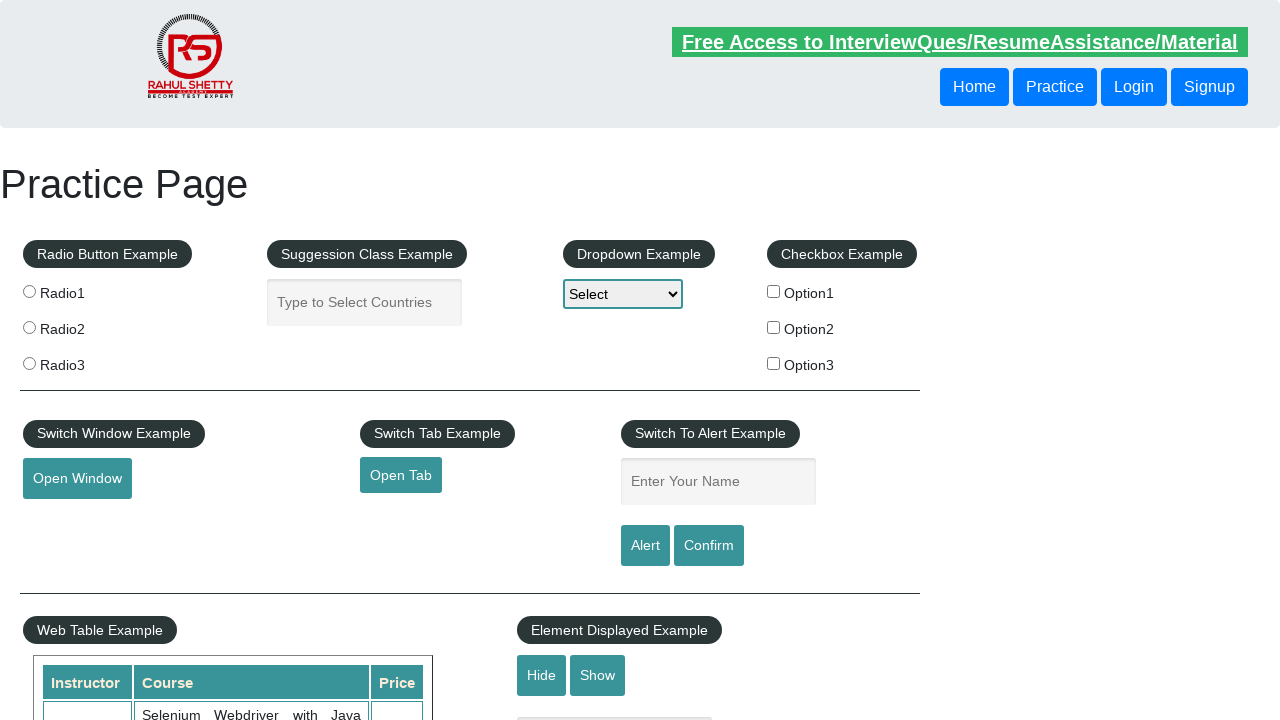

Created new page context to test link: #
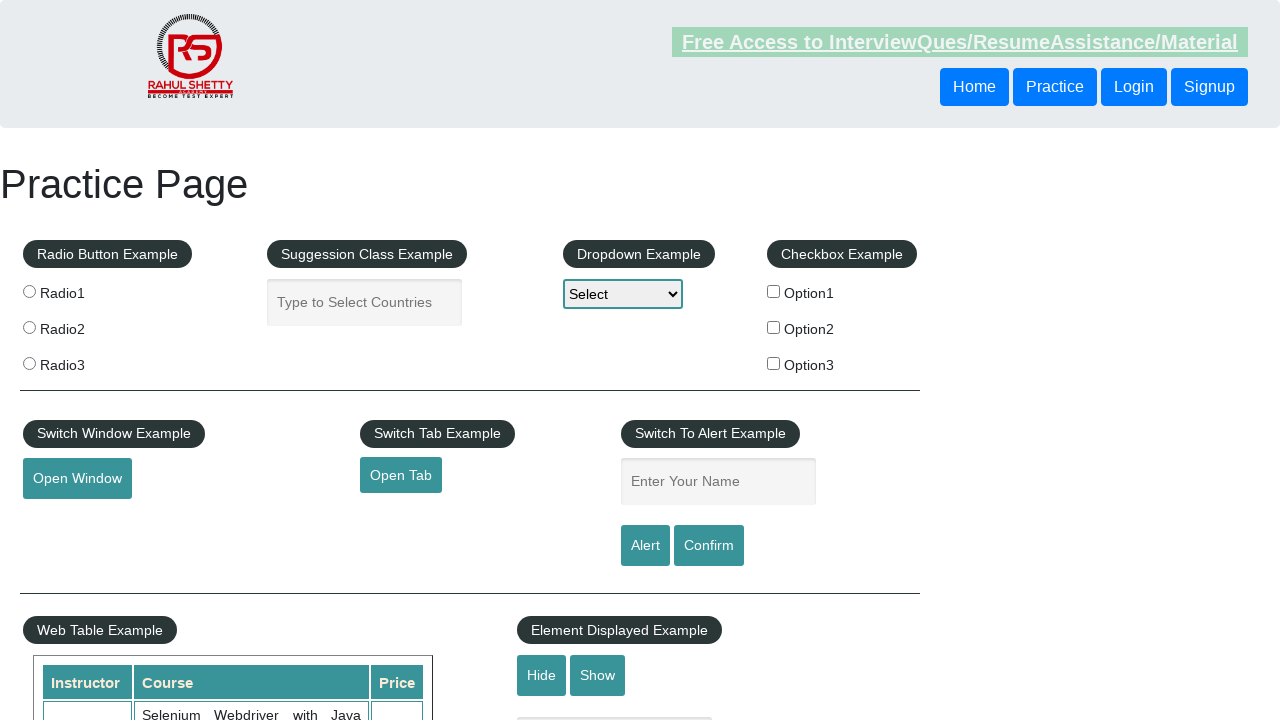

Failed to load link: # - Exception: Page.goto: Protocol error (Page.navigate): Cannot navigate to invalid URL
Call log:
  - navigating to "#", waiting until "domcontentloaded"

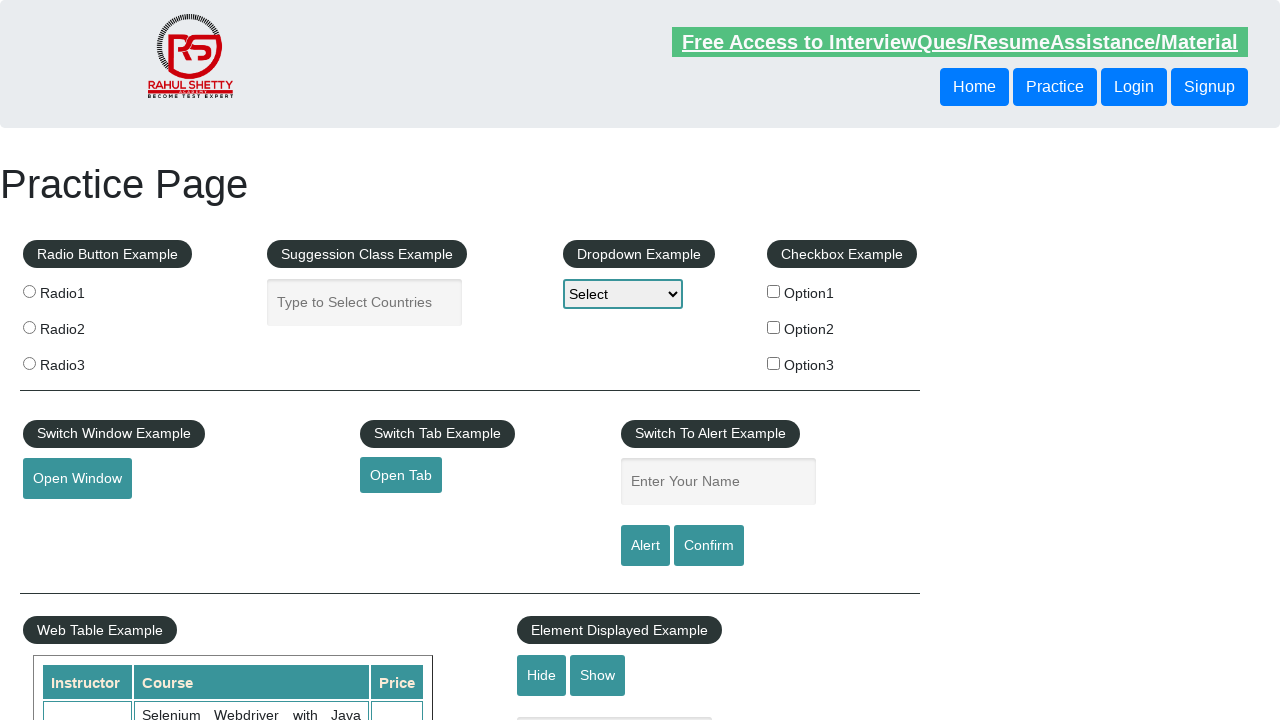

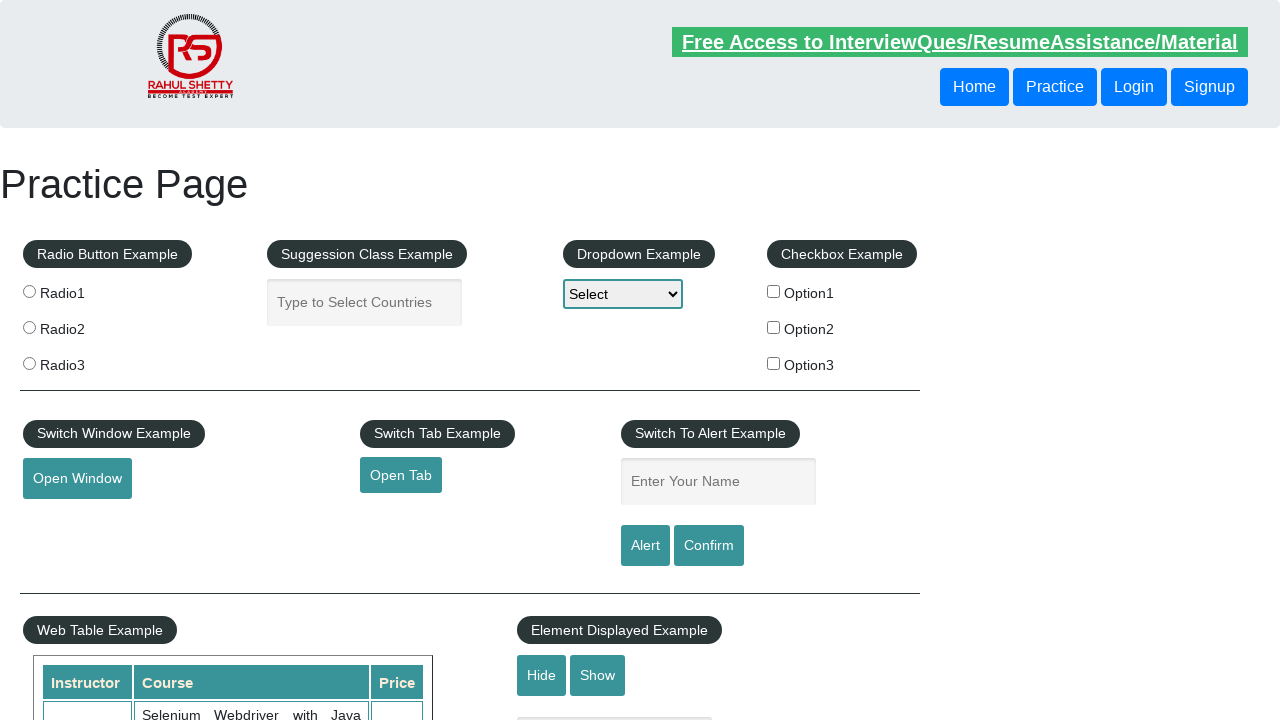